Tests web table pagination functionality by iterating through pagination pages and searching for a specific country in the table, then extracting the corresponding row data.

Starting URL: https://leafground.com/table.xhtml

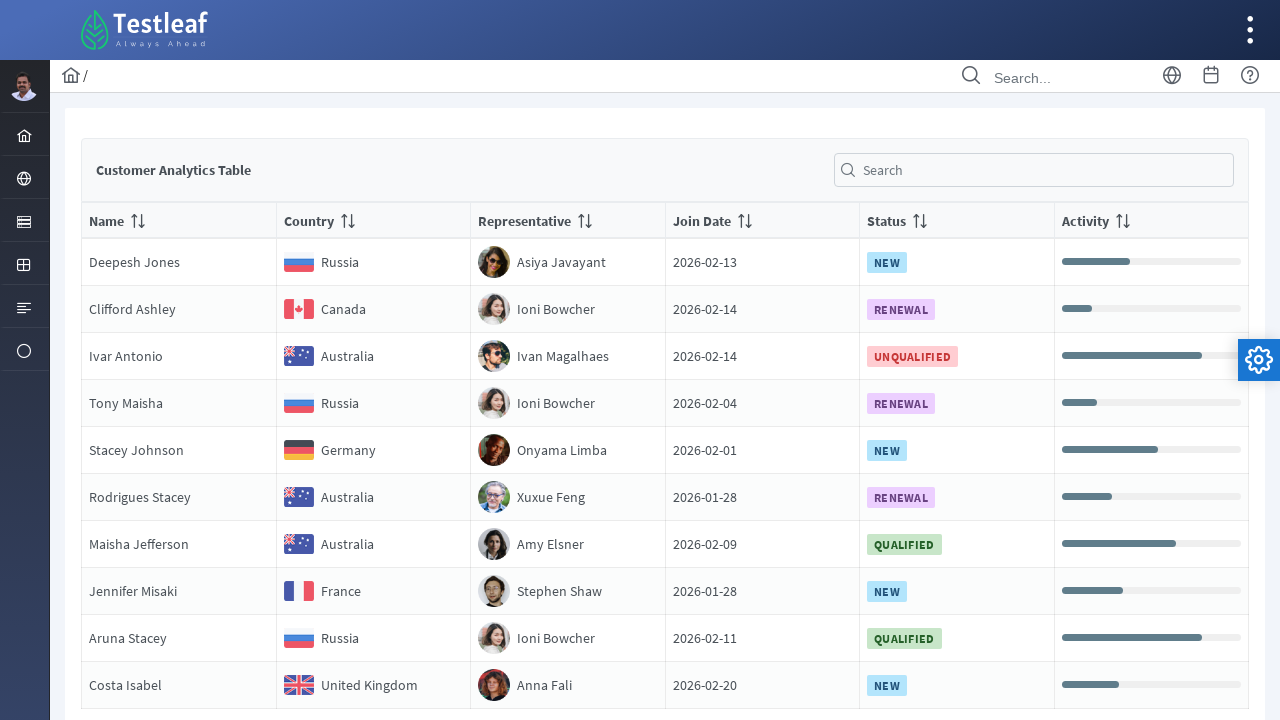

Scrolled to bottom of page to reveal pagination
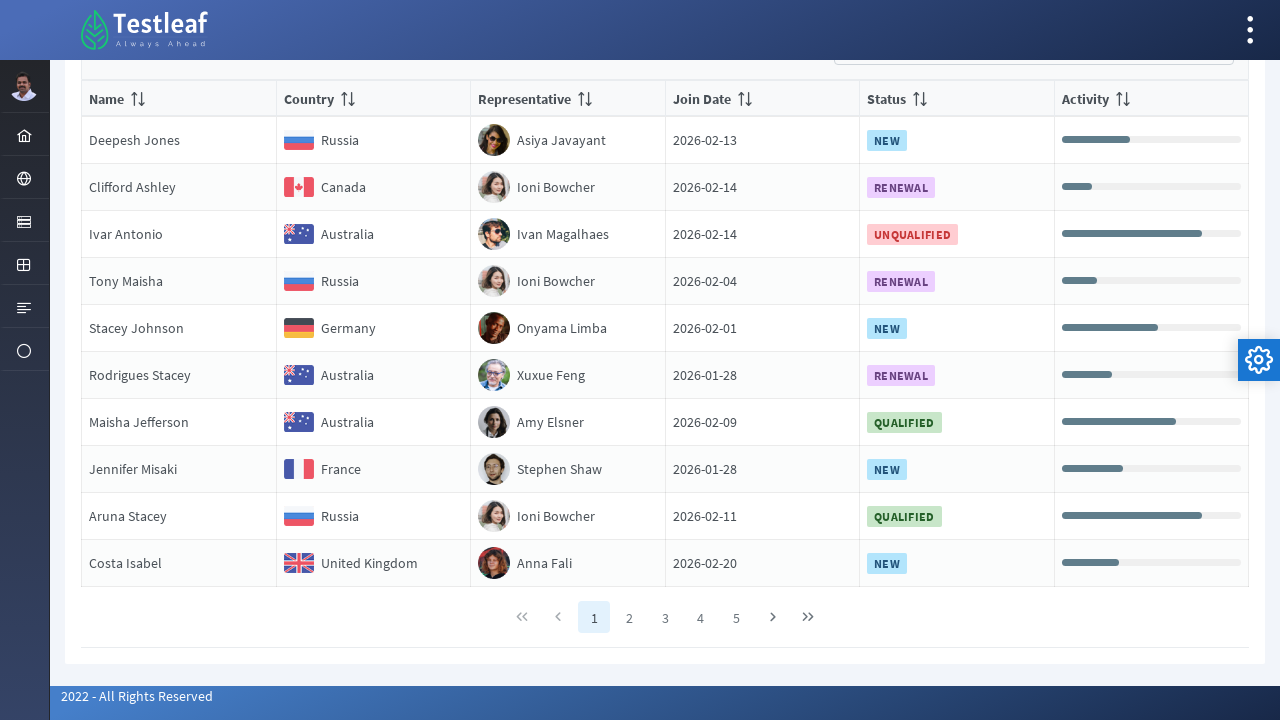

Waited for pagination controls to load
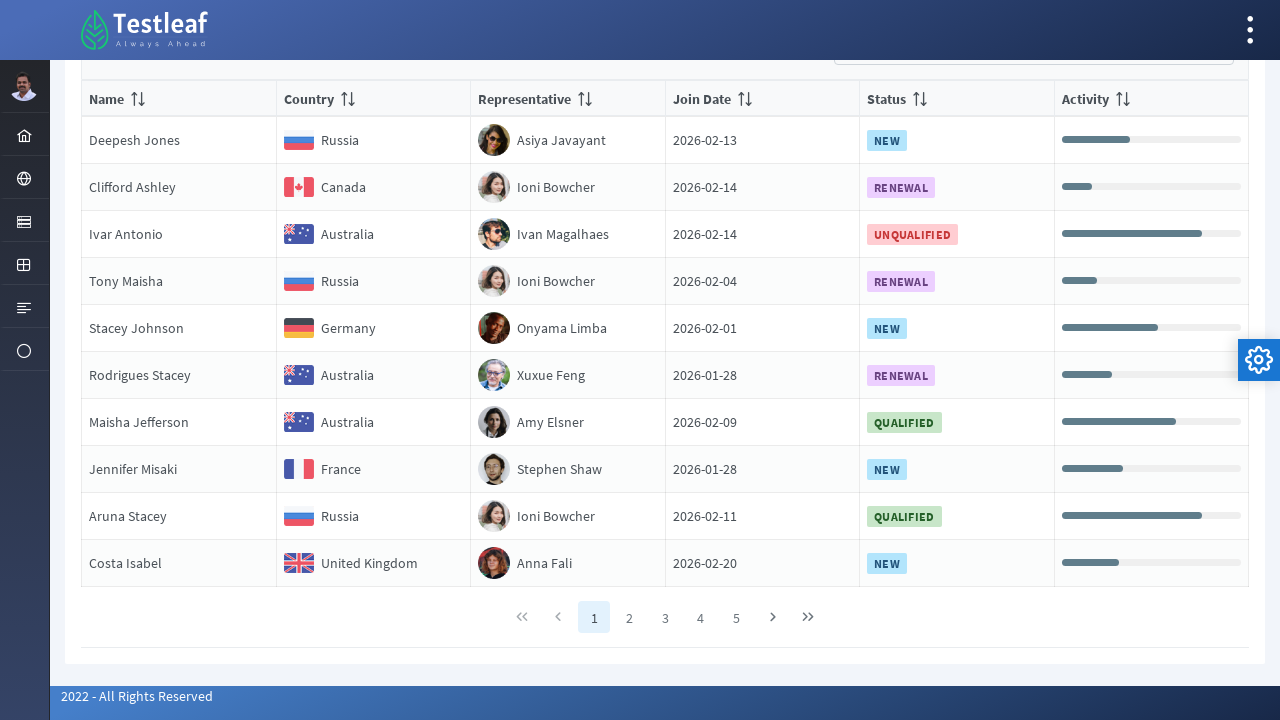

Found 5 pagination pages
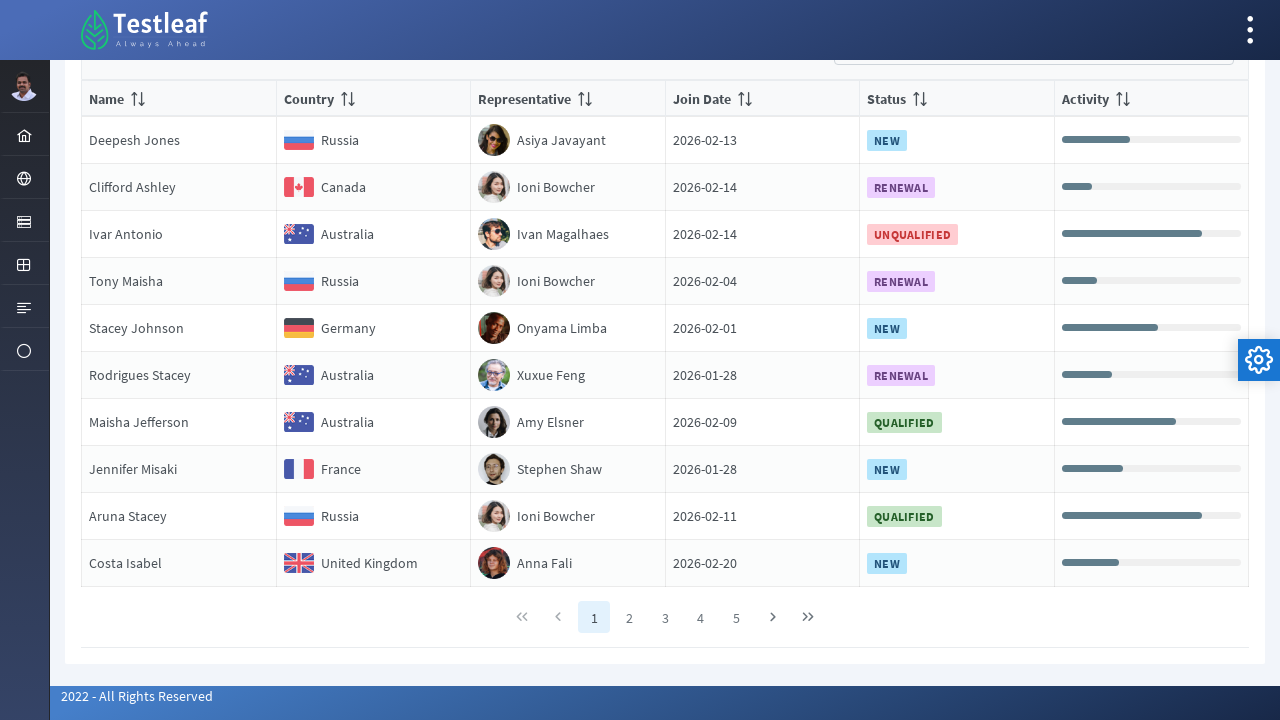

Clicked pagination page 1 at (594, 617) on //*[@class='ui-paginator-pages']//a[1]
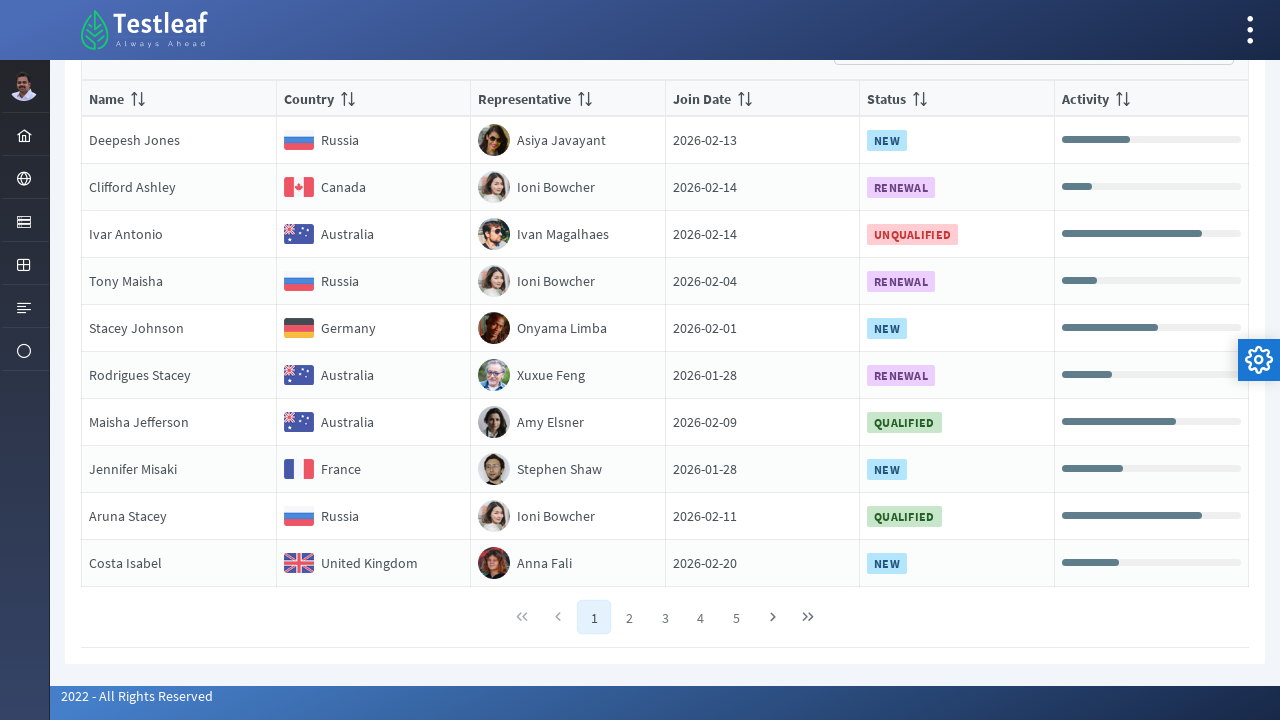

Waited 1 second for page content to load
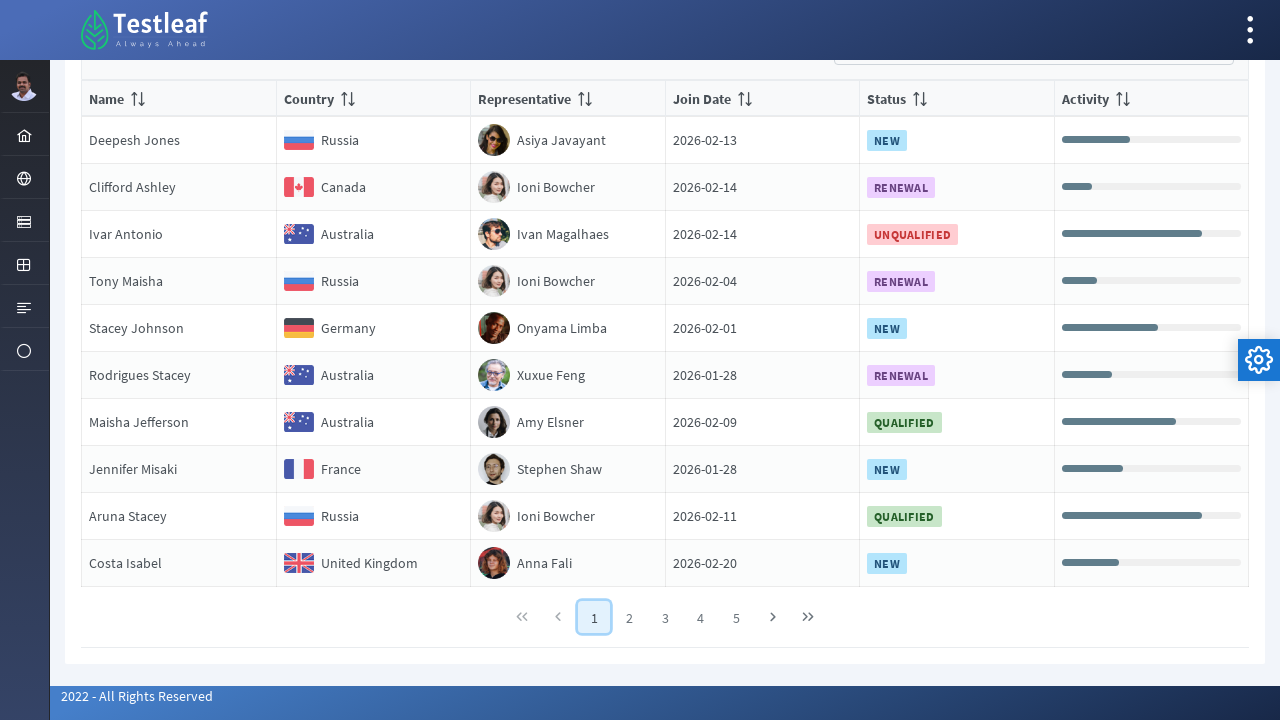

Found 10 rows in the table on page 1
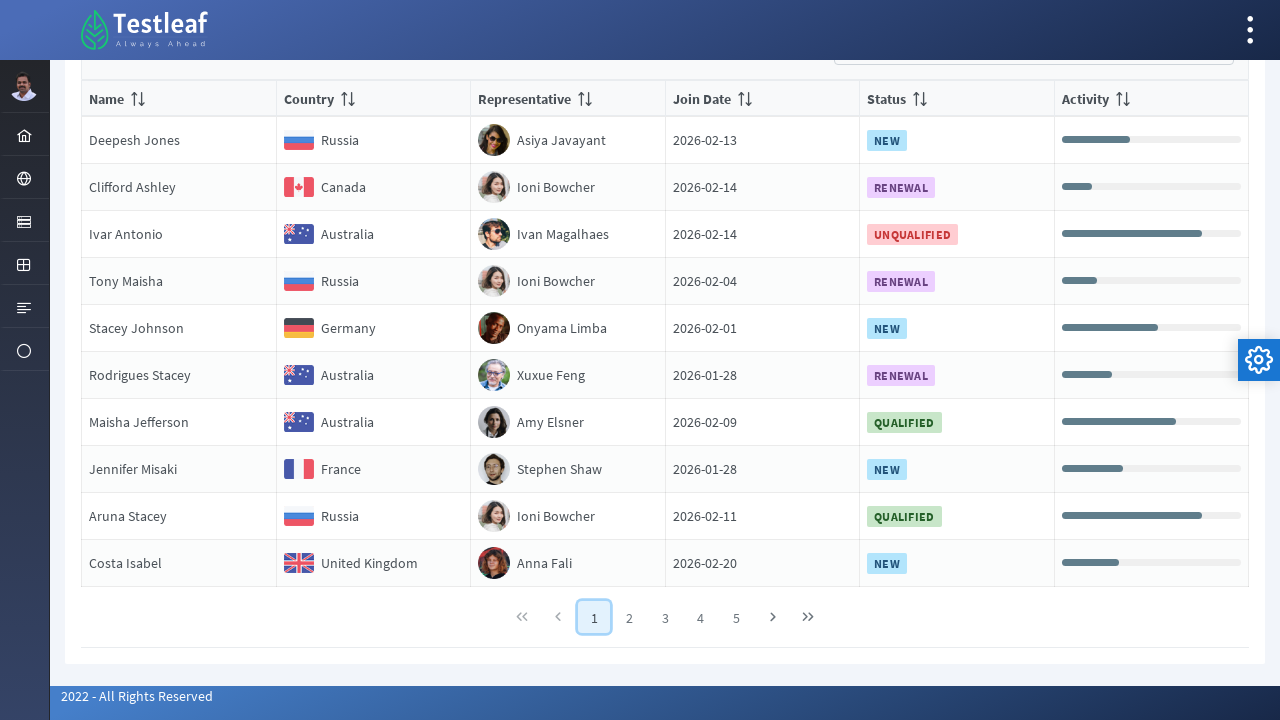

Scrolled row 1 into view on page 1
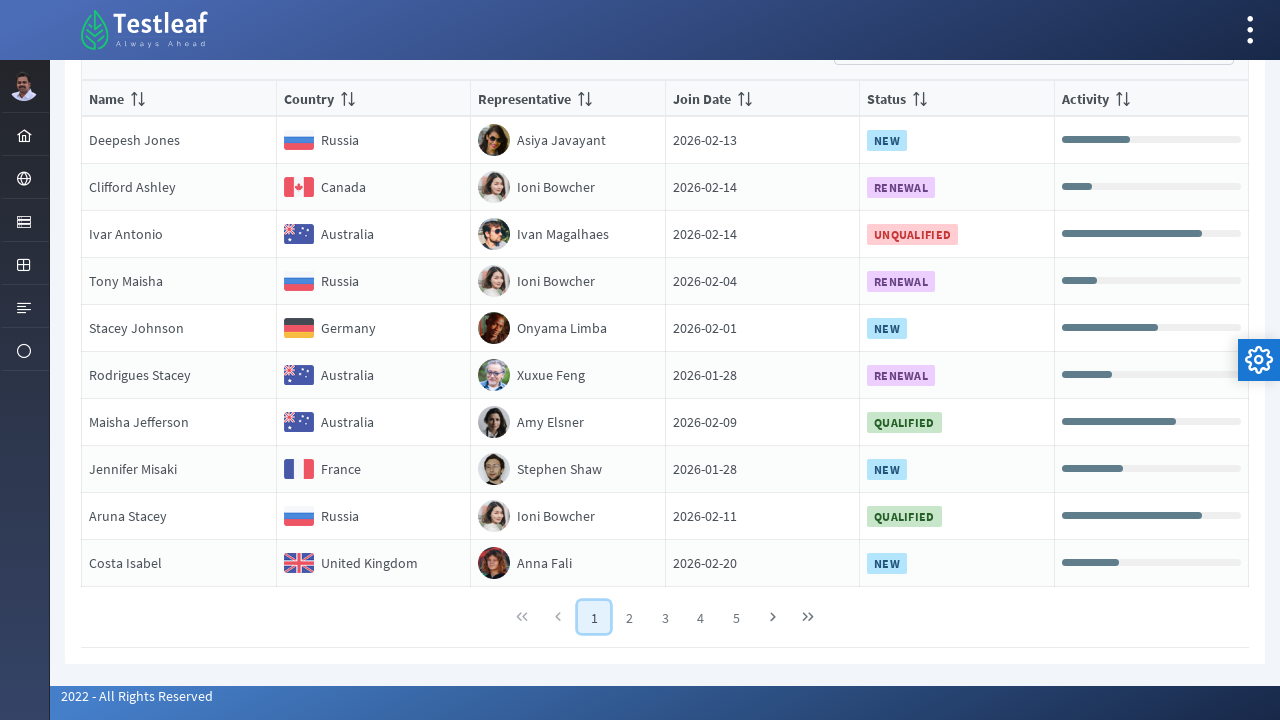

Retrieved country text from row 1: 'Russia'
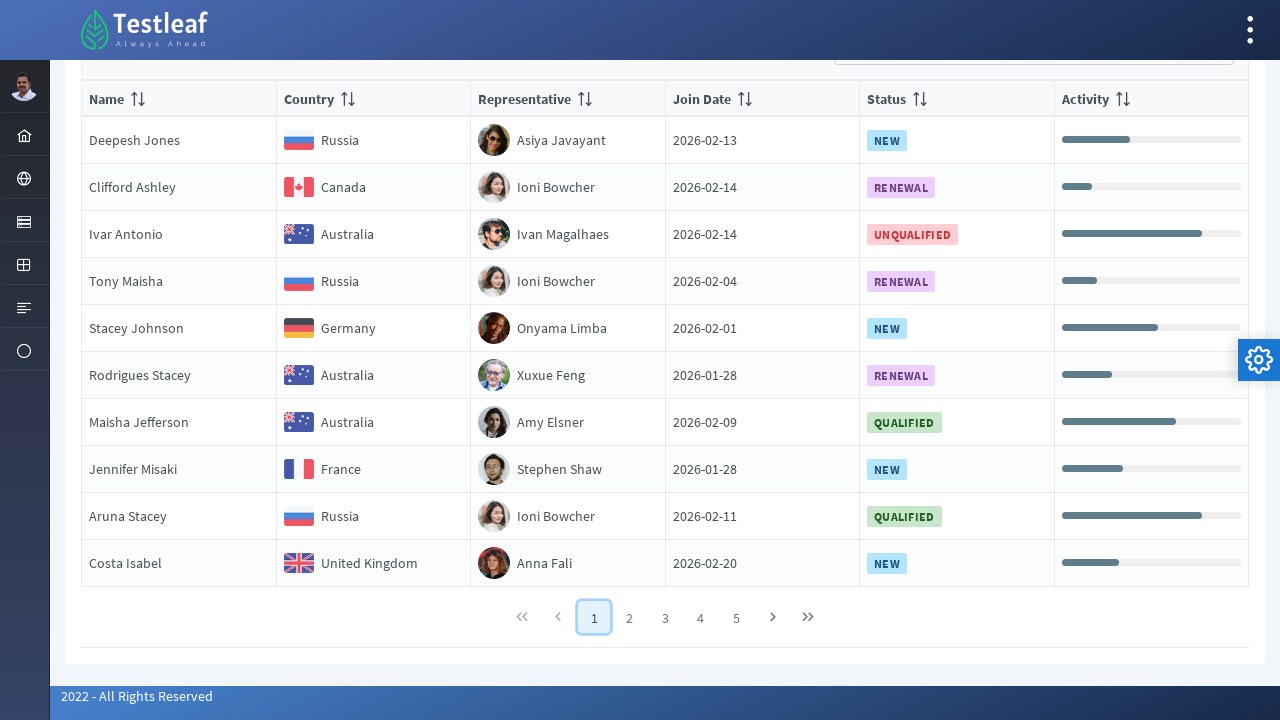

Scrolled row 2 into view on page 1
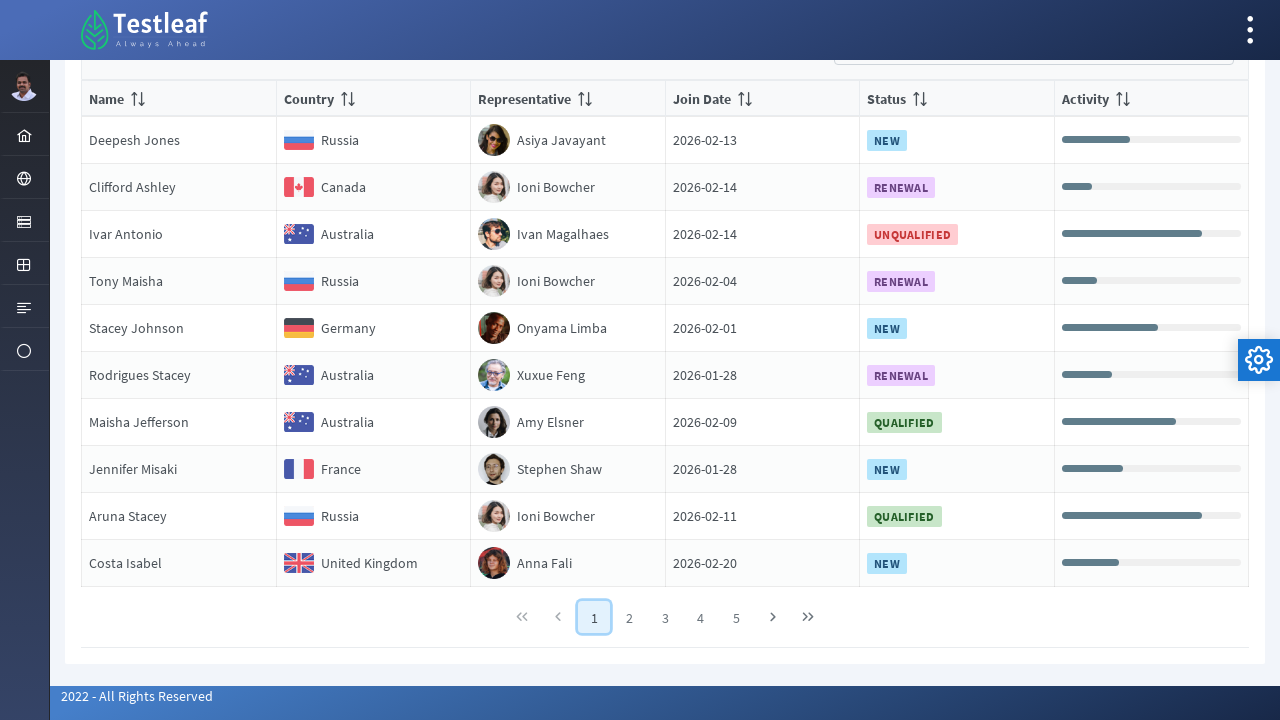

Retrieved country text from row 2: 'Canada'
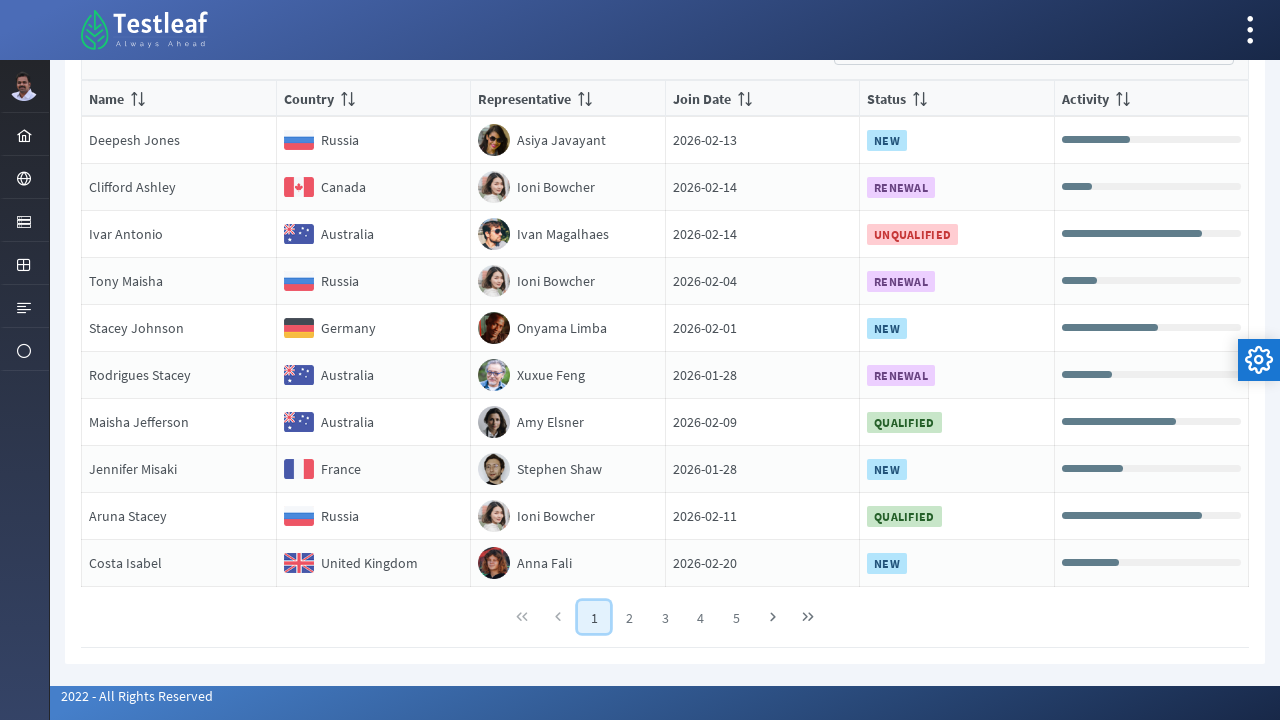

Scrolled row 3 into view on page 1
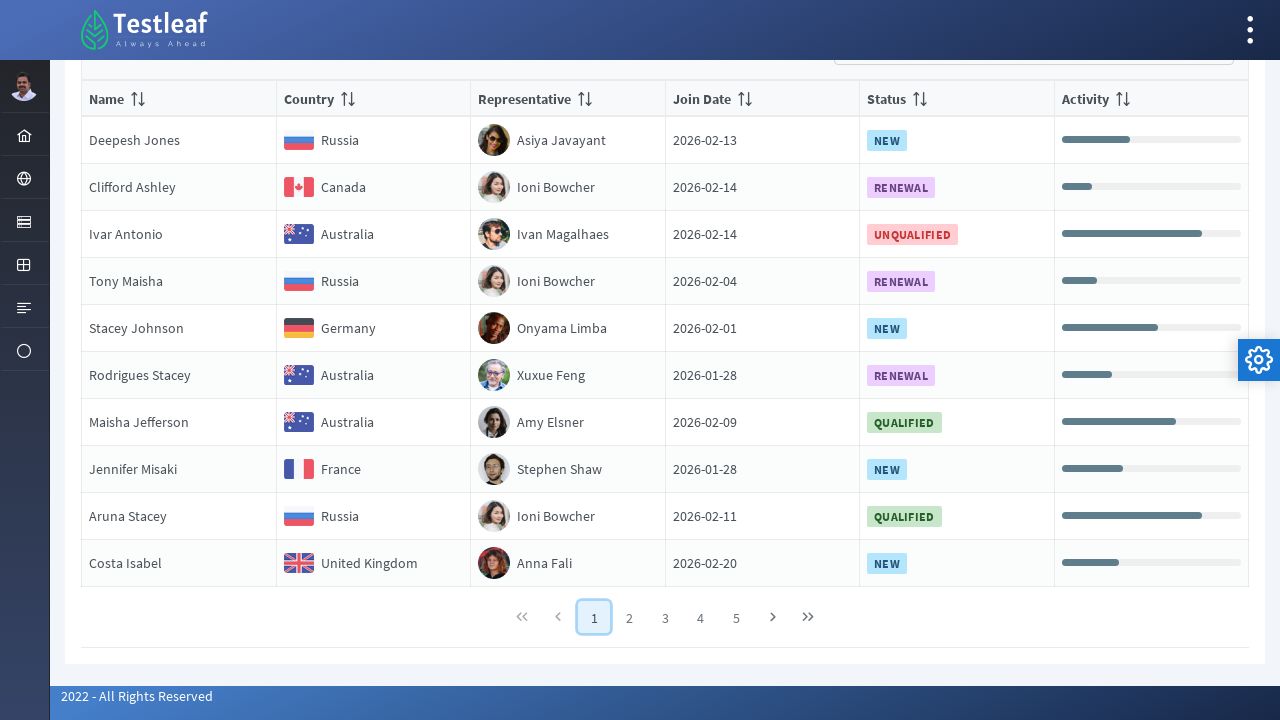

Retrieved country text from row 3: 'Australia'
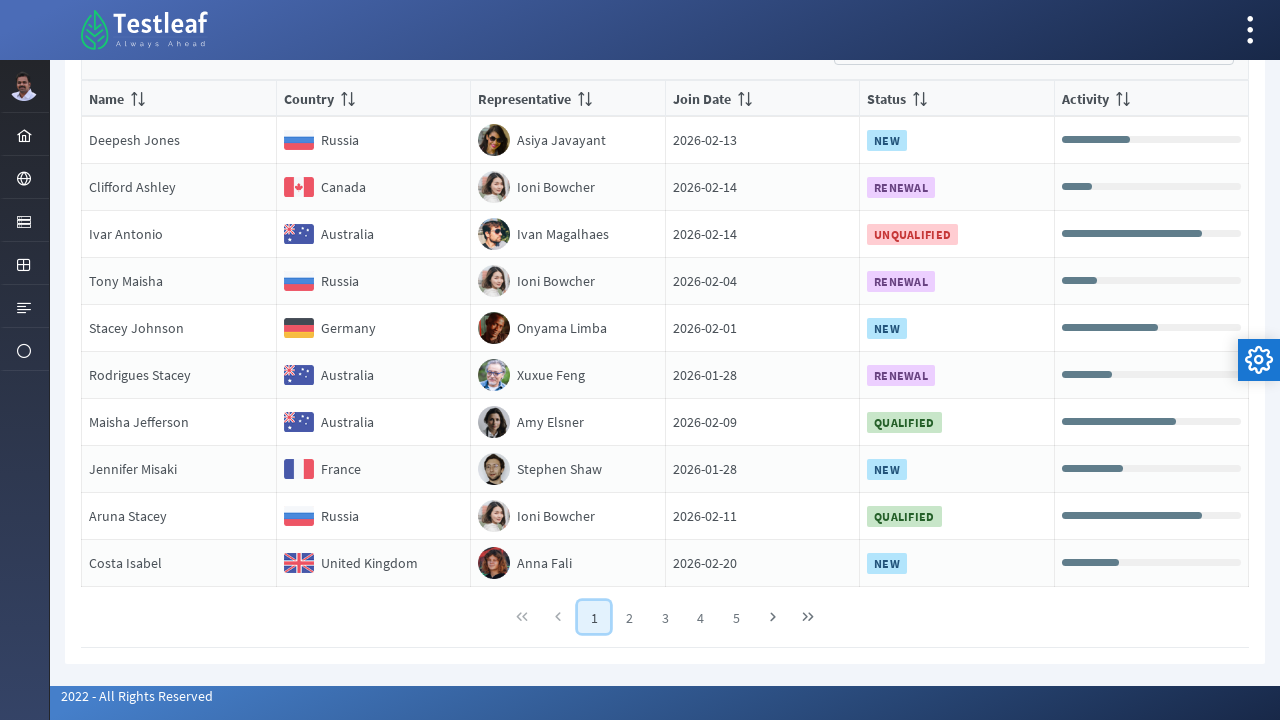

Scrolled row 4 into view on page 1
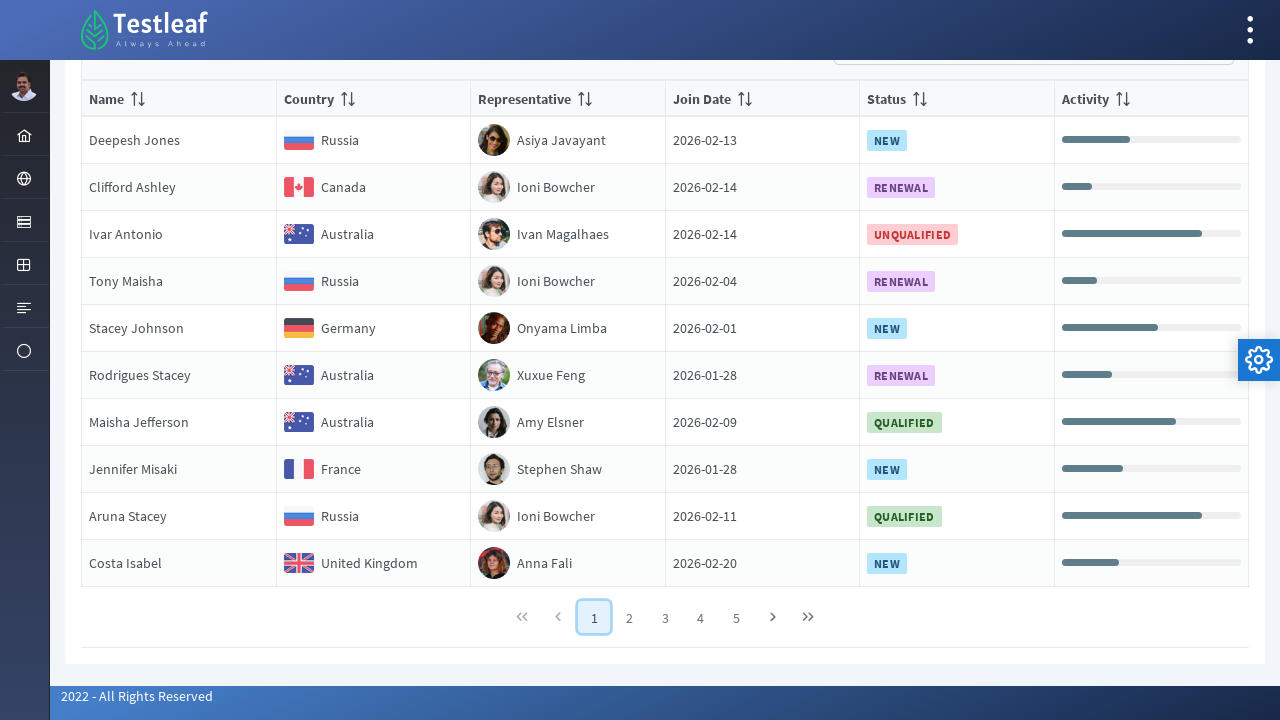

Retrieved country text from row 4: 'Russia'
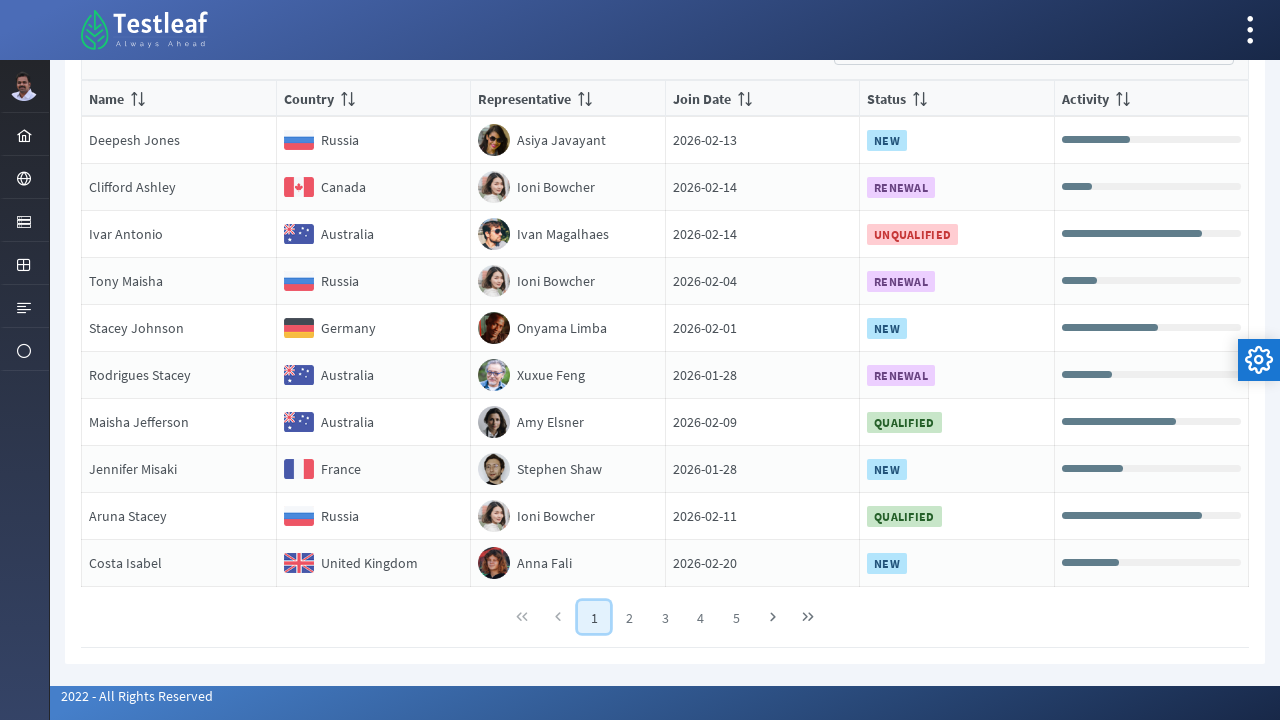

Scrolled row 5 into view on page 1
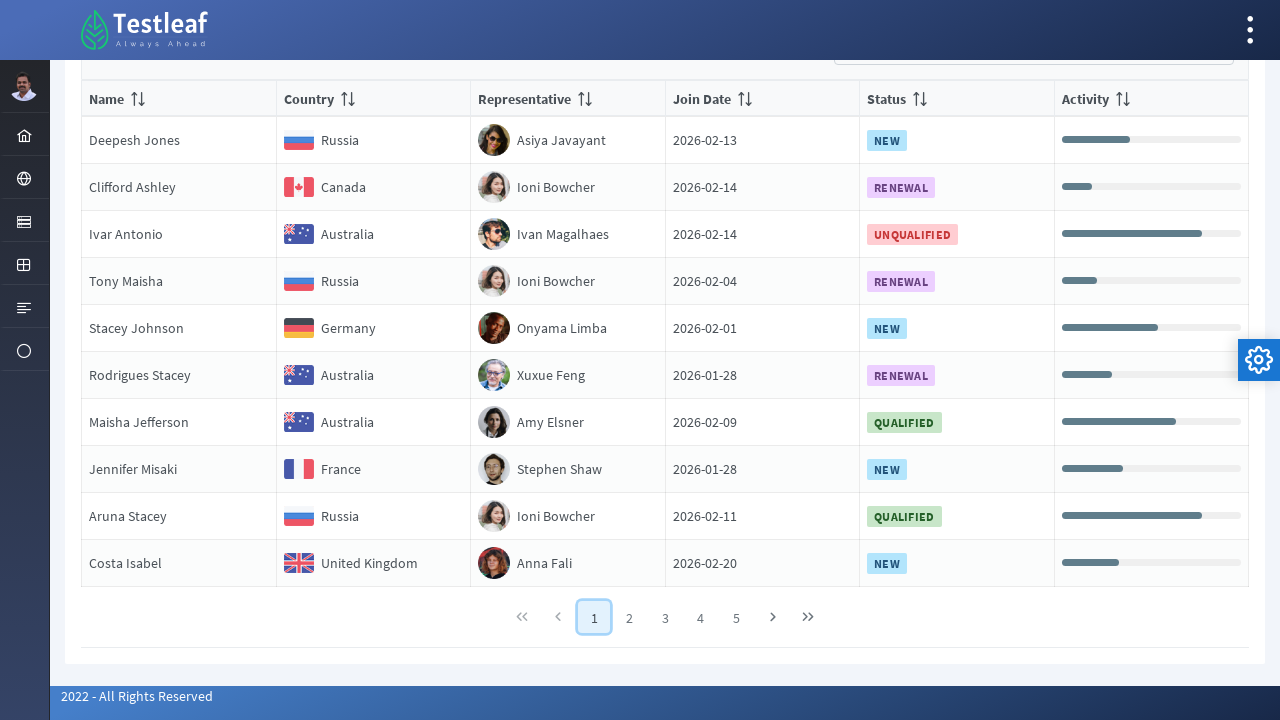

Retrieved country text from row 5: 'Germany'
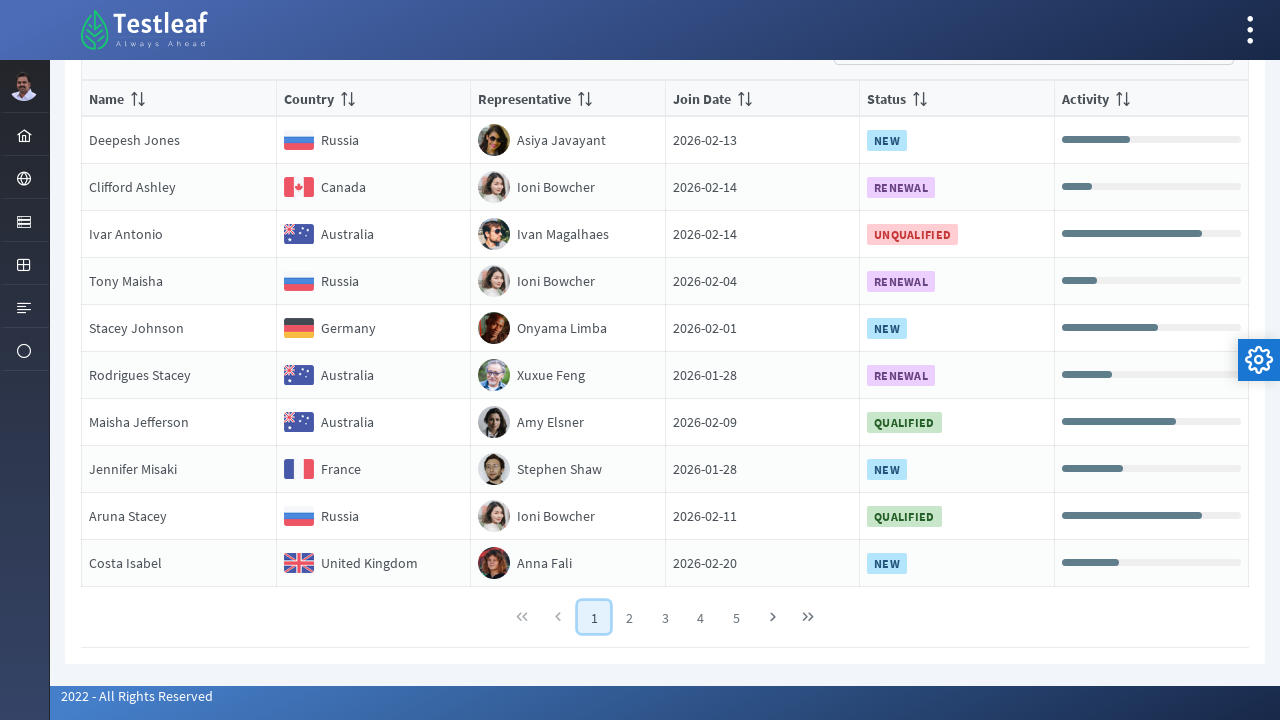

Scrolled row 6 into view on page 1
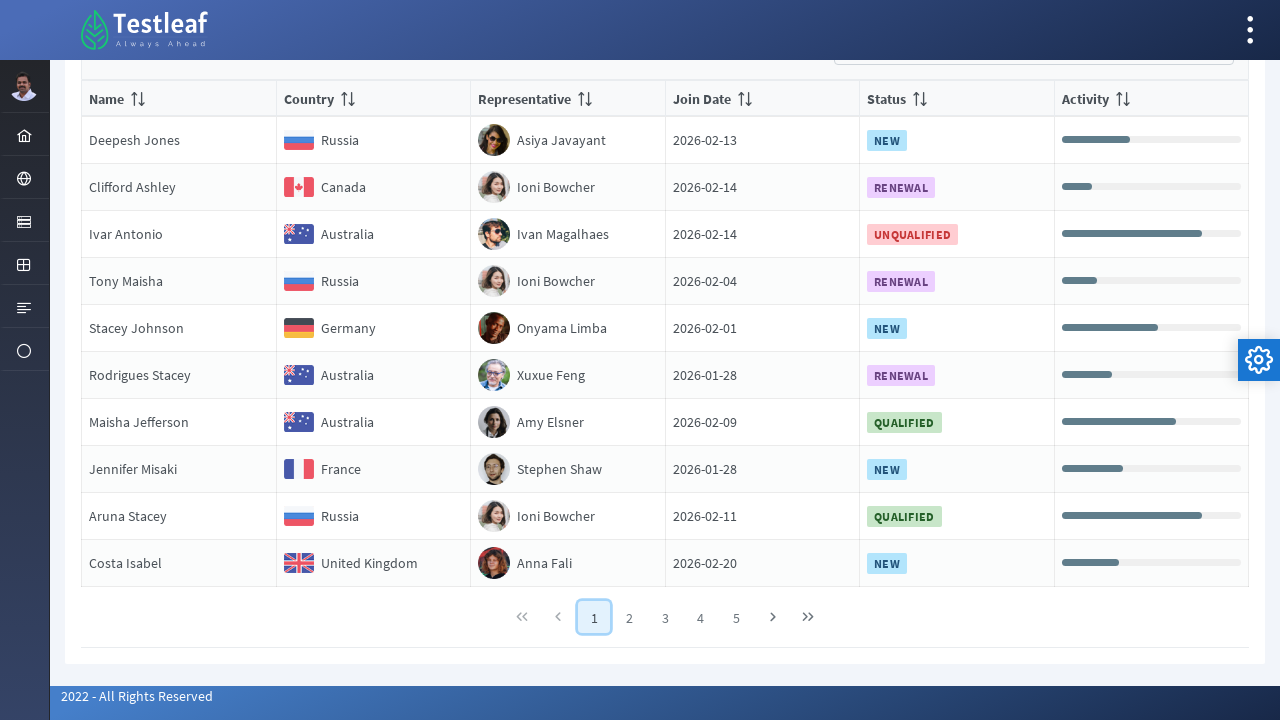

Retrieved country text from row 6: 'Australia'
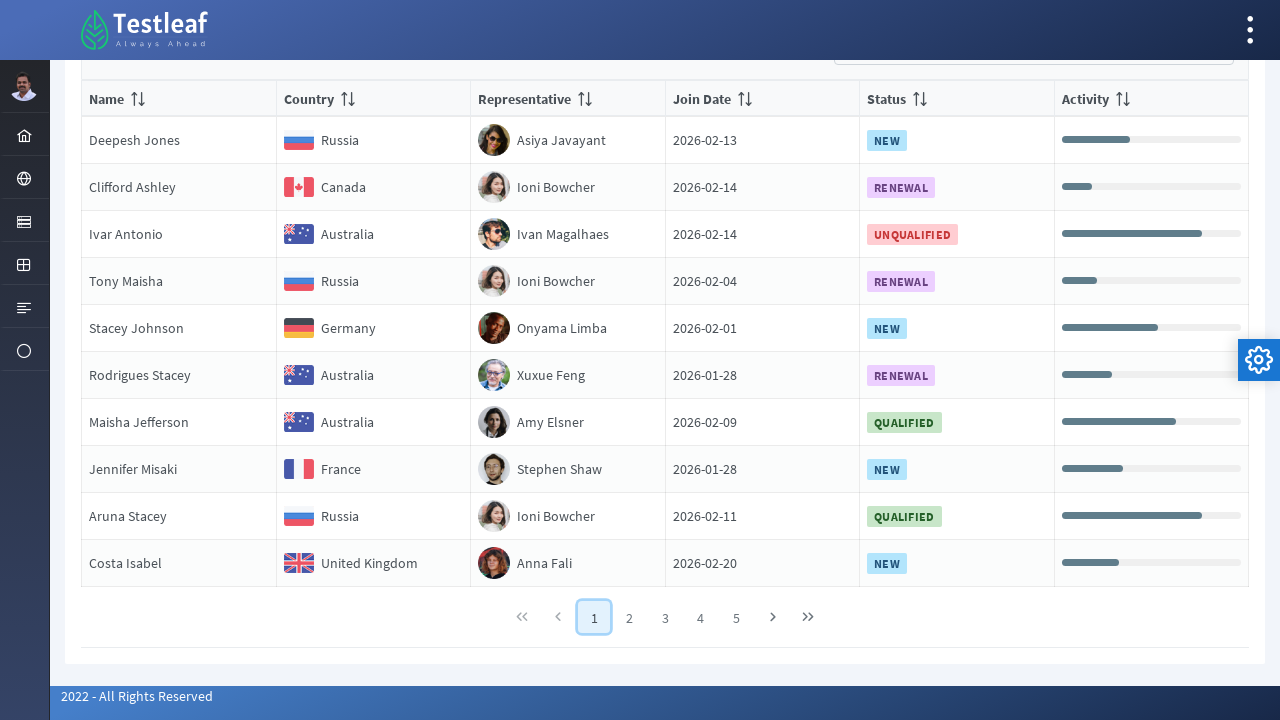

Scrolled row 7 into view on page 1
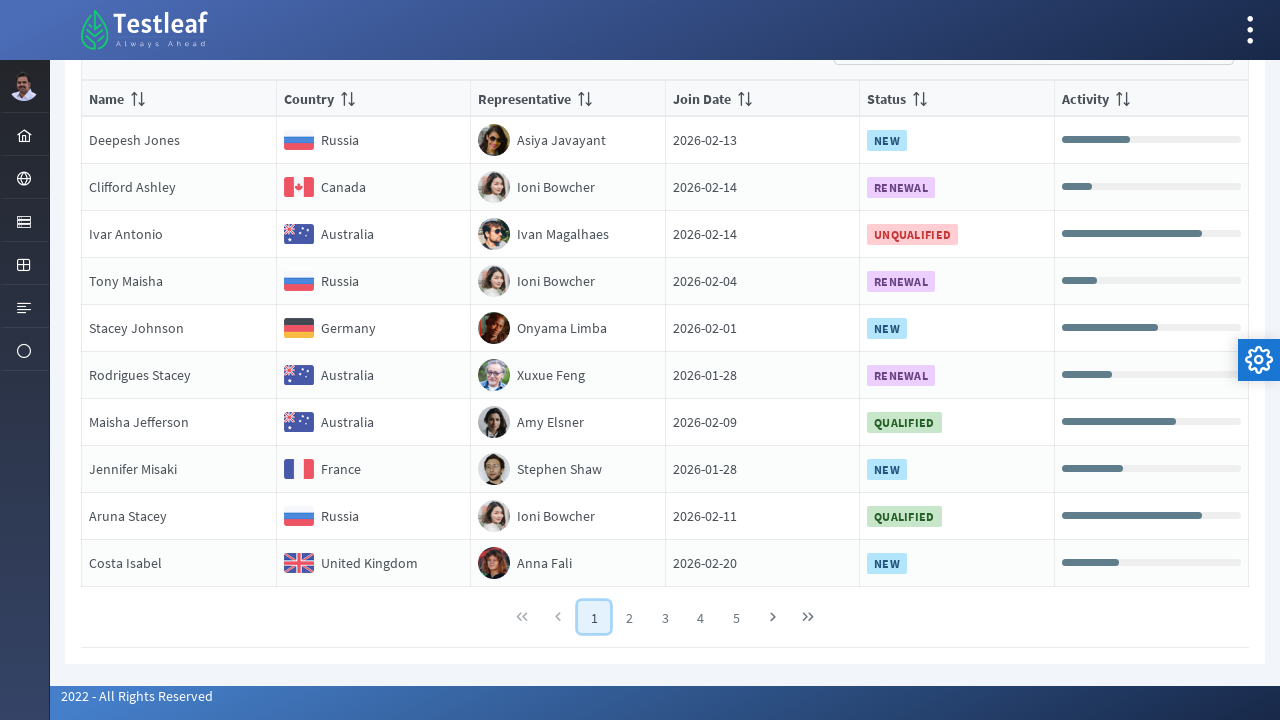

Retrieved country text from row 7: 'Australia'
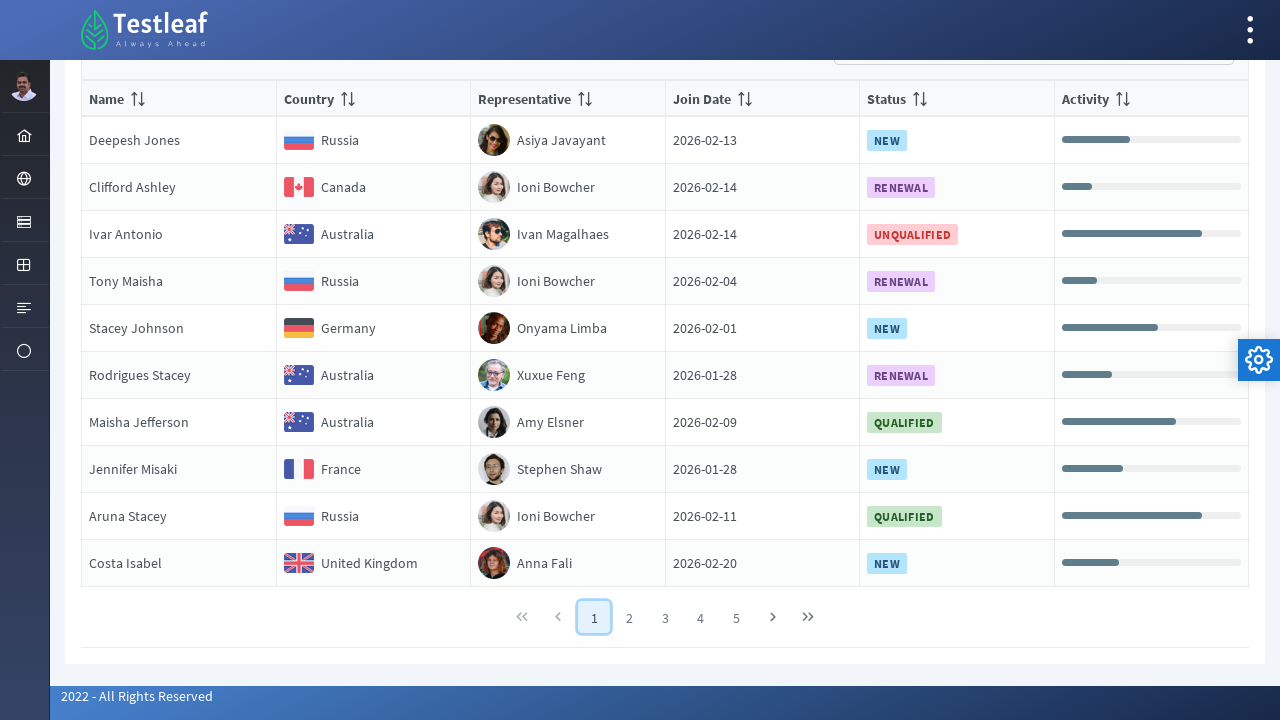

Scrolled row 8 into view on page 1
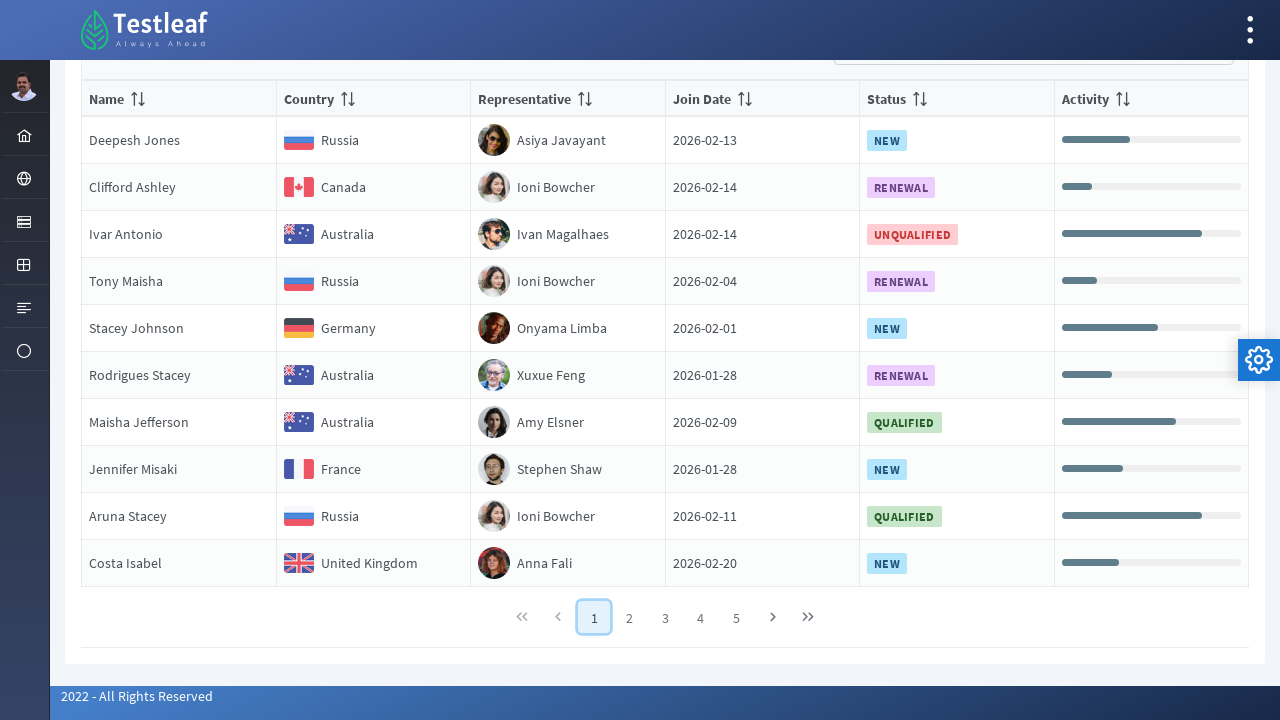

Retrieved country text from row 8: 'France'
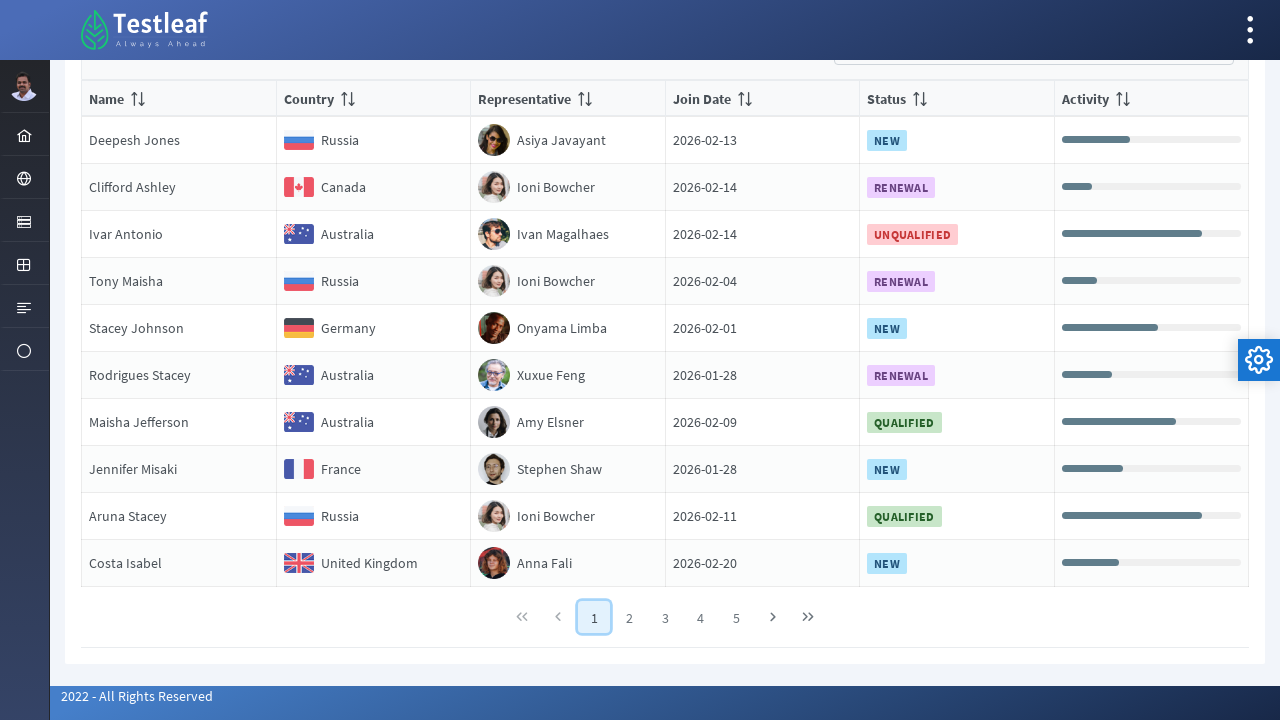

Scrolled row 9 into view on page 1
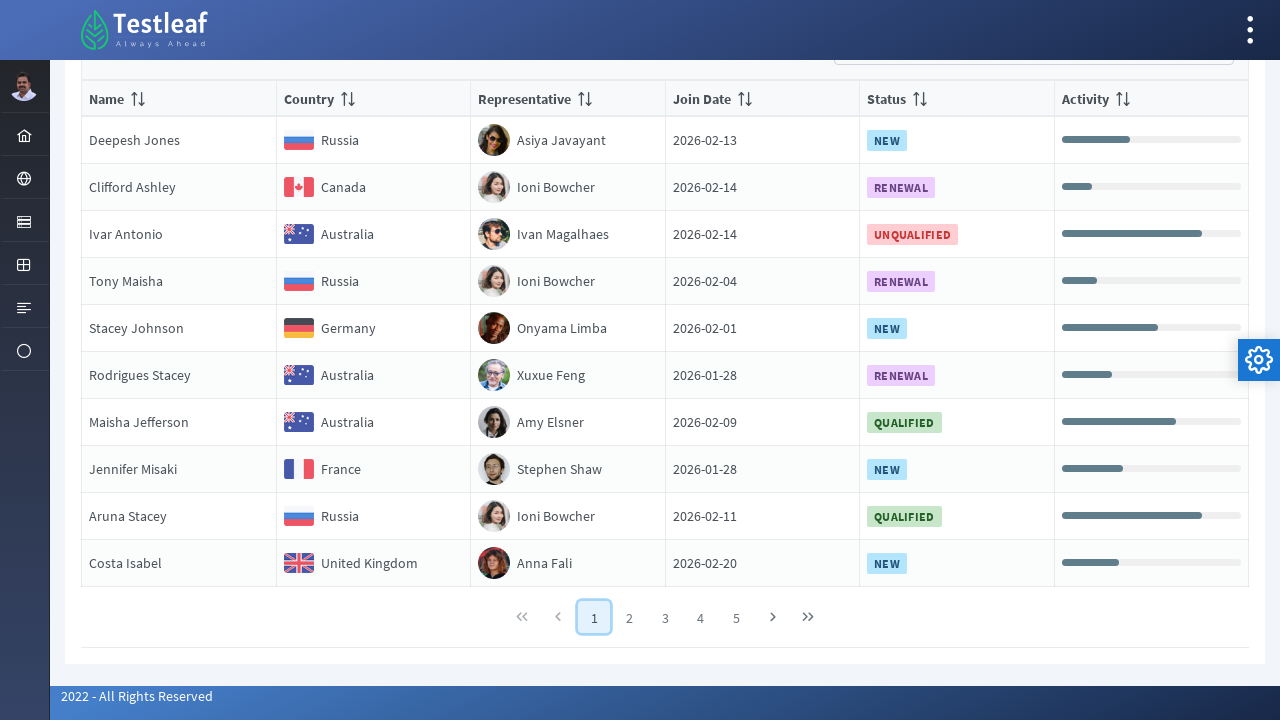

Retrieved country text from row 9: 'Russia'
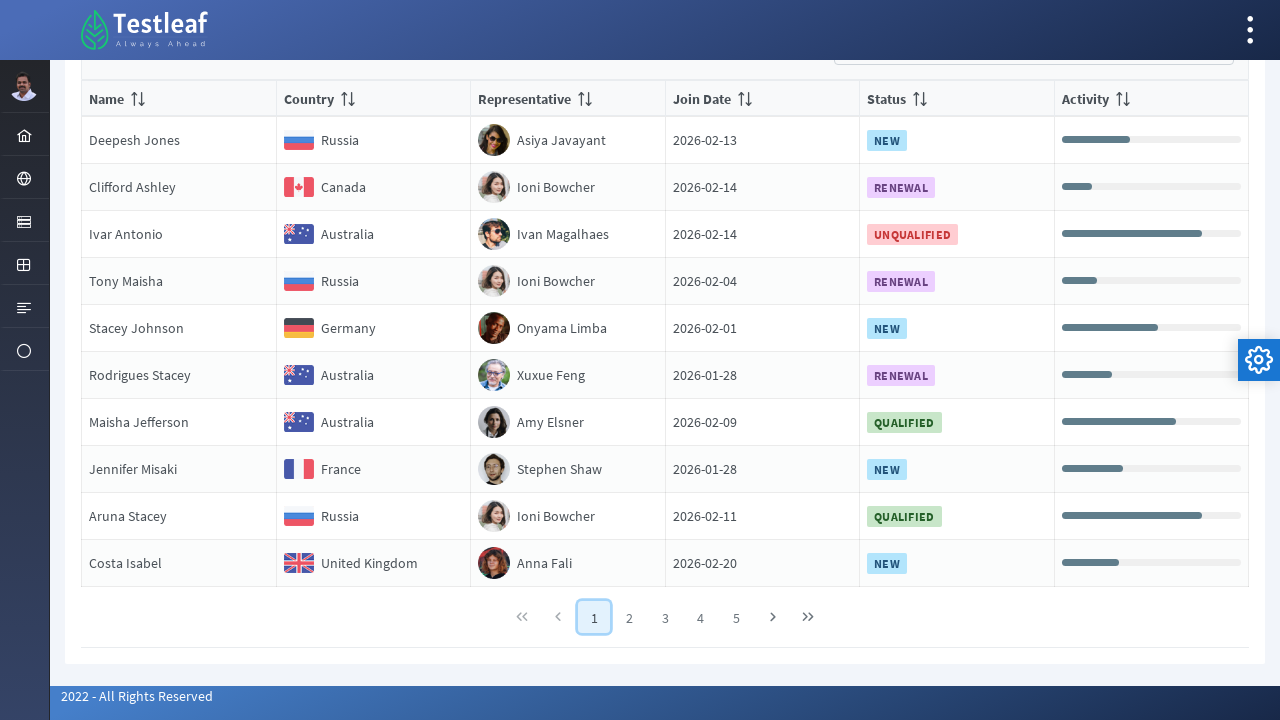

Scrolled row 10 into view on page 1
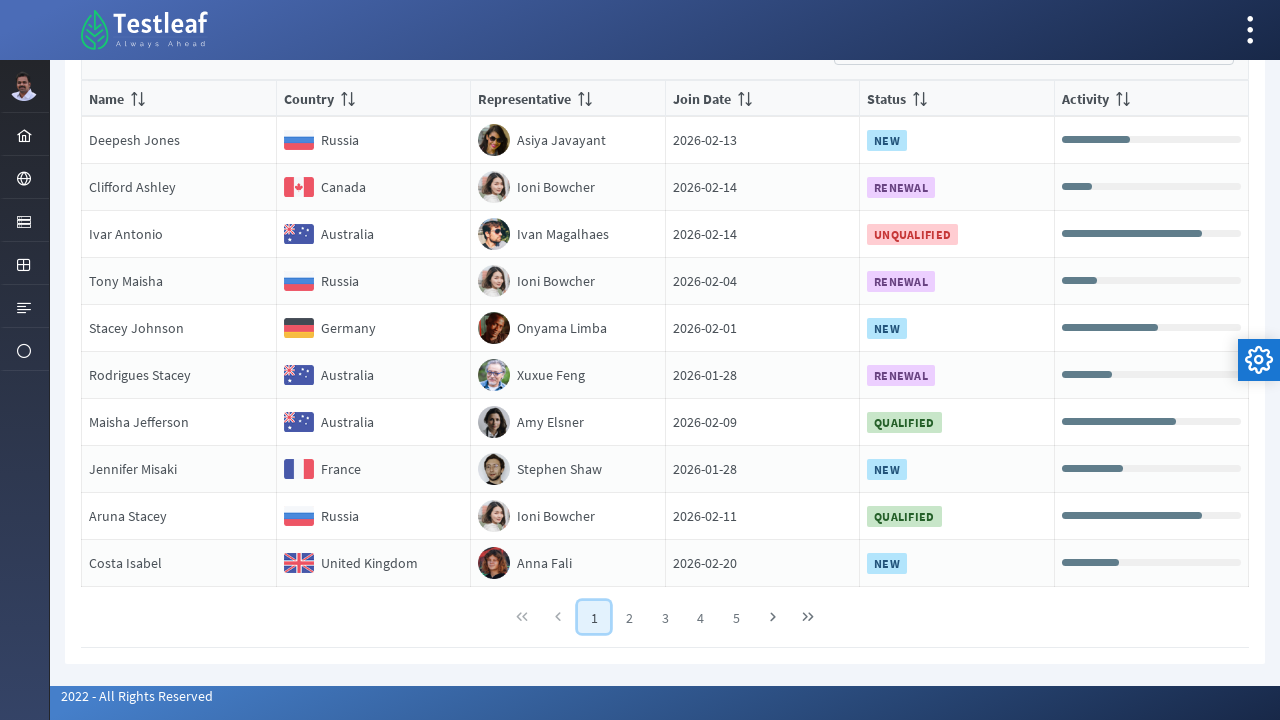

Retrieved country text from row 10: 'United Kingdom'
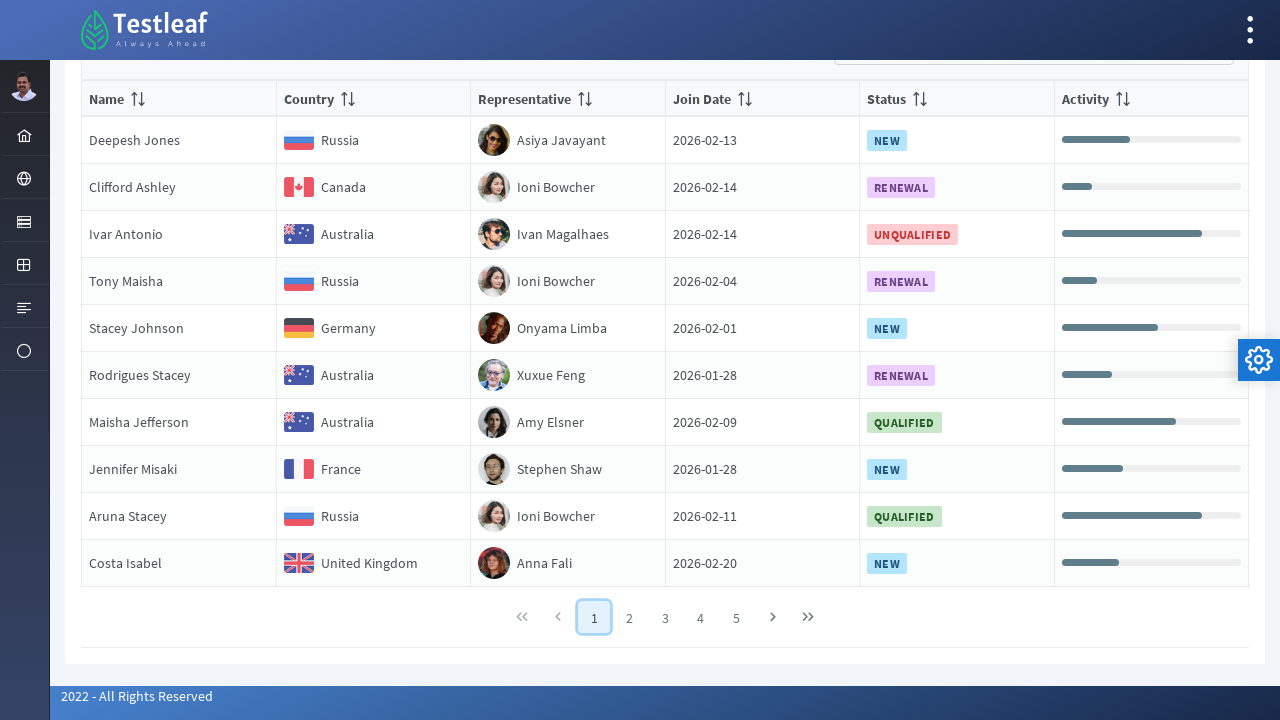

Clicked pagination page 2 at (630, 617) on //*[@class='ui-paginator-pages']//a[2]
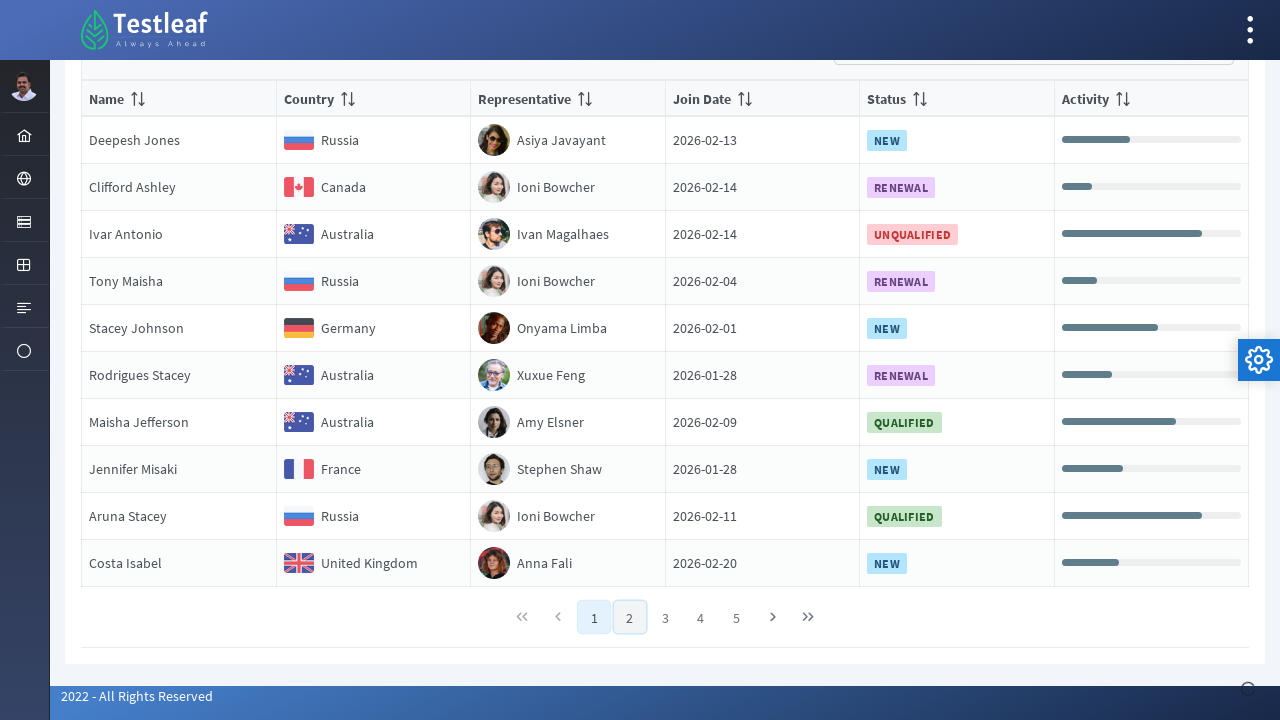

Waited 1 second for page content to load
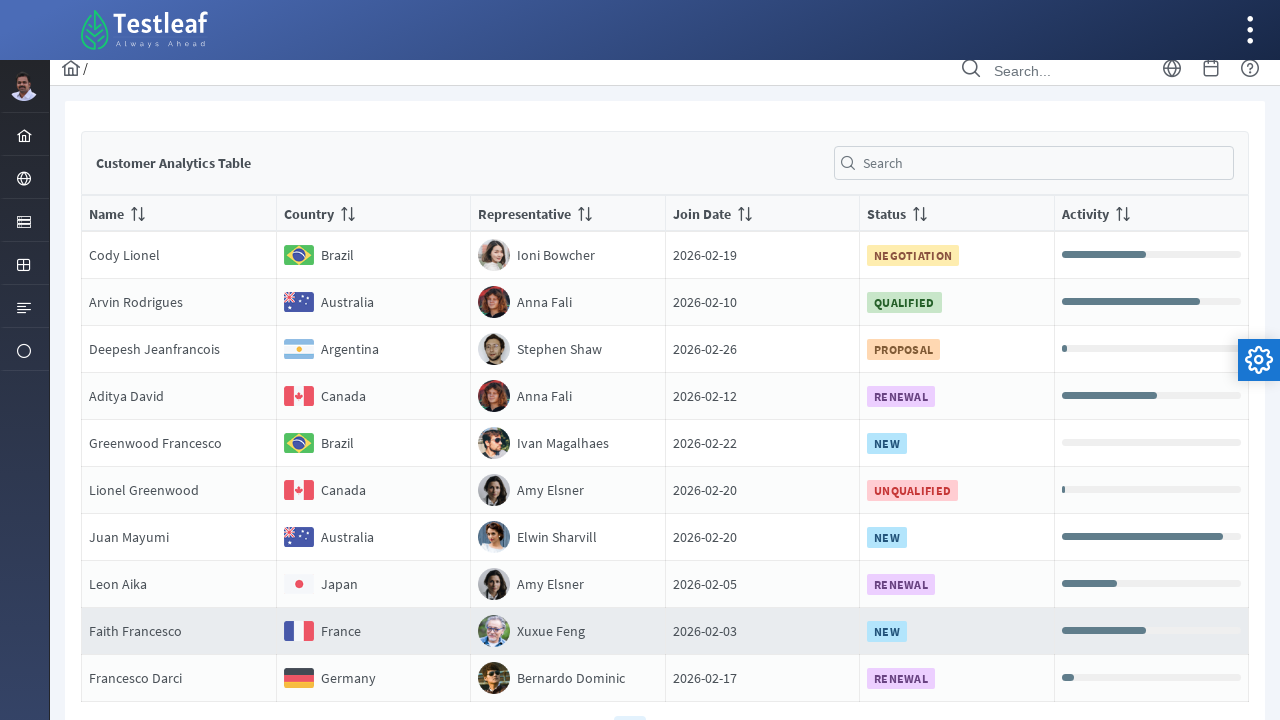

Found 10 rows in the table on page 2
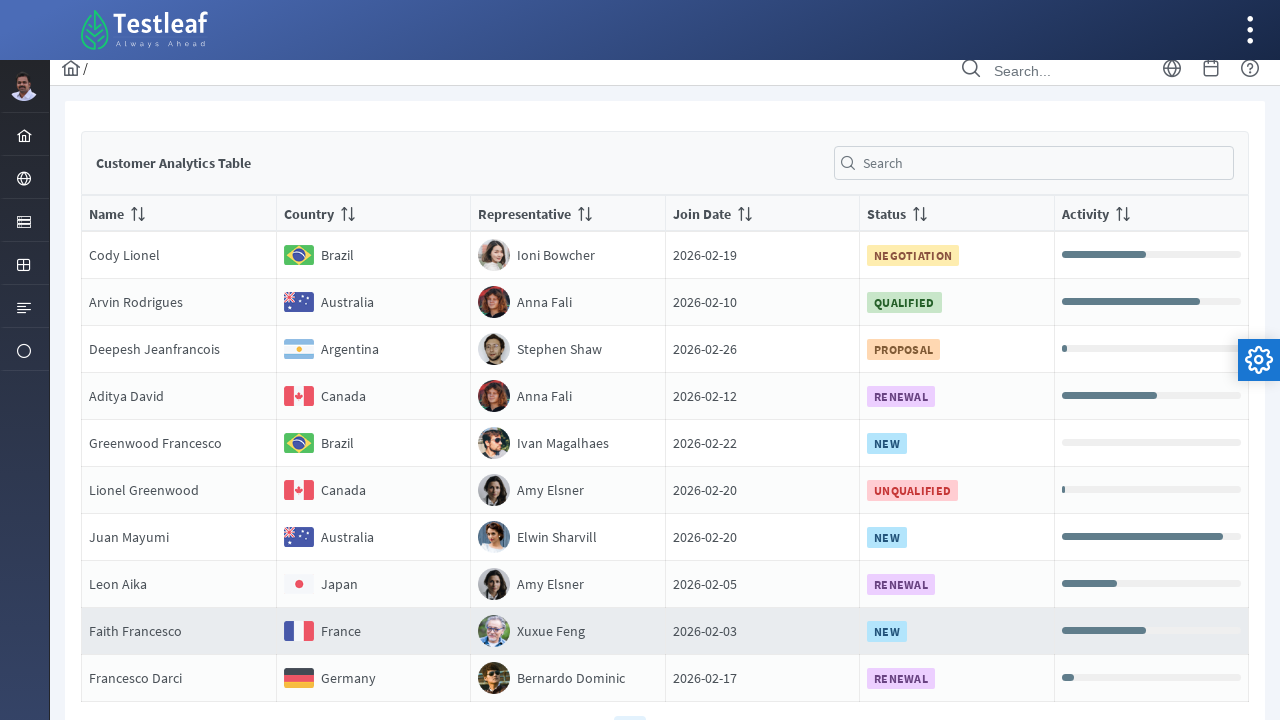

Scrolled row 1 into view on page 2
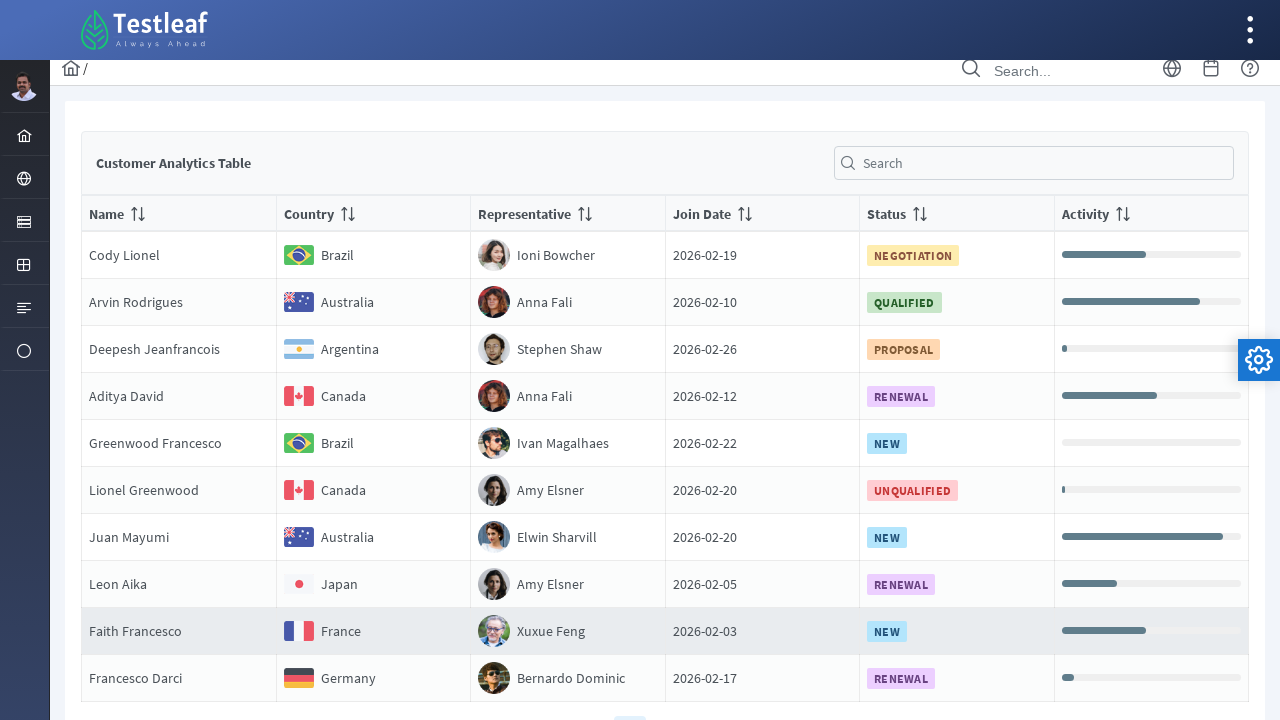

Retrieved country text from row 1: 'Brazil'
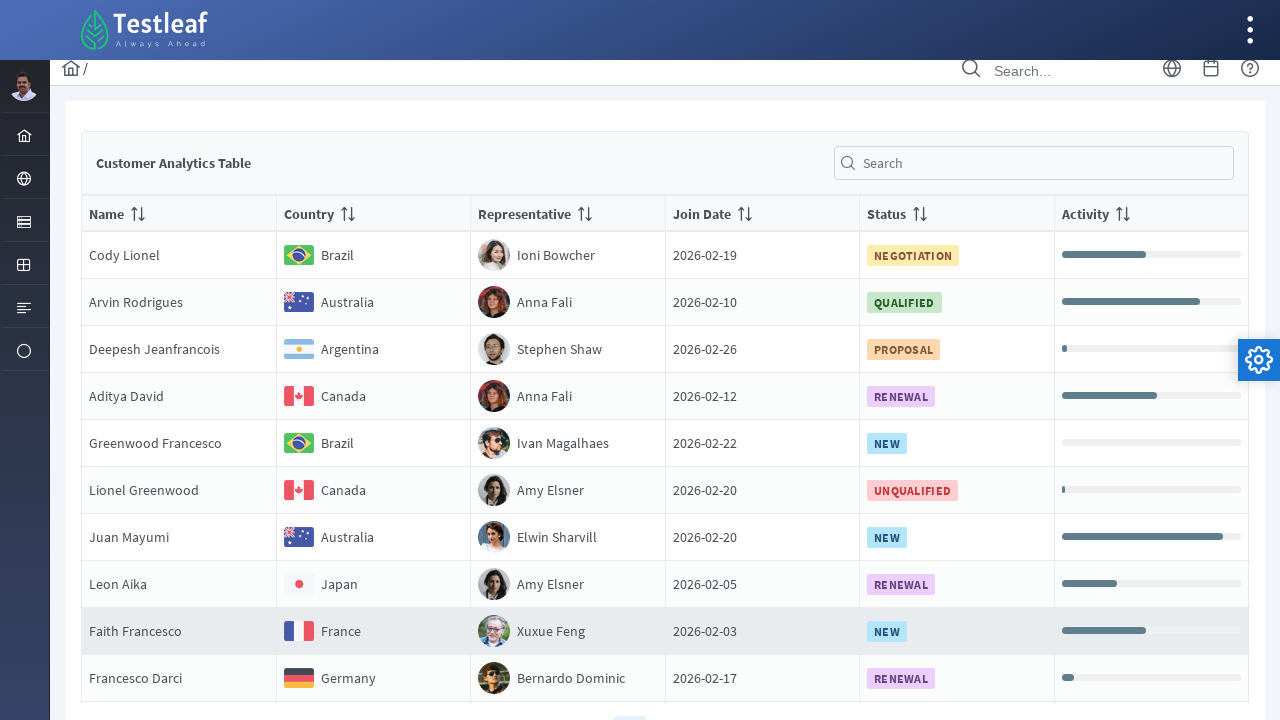

Scrolled row 2 into view on page 2
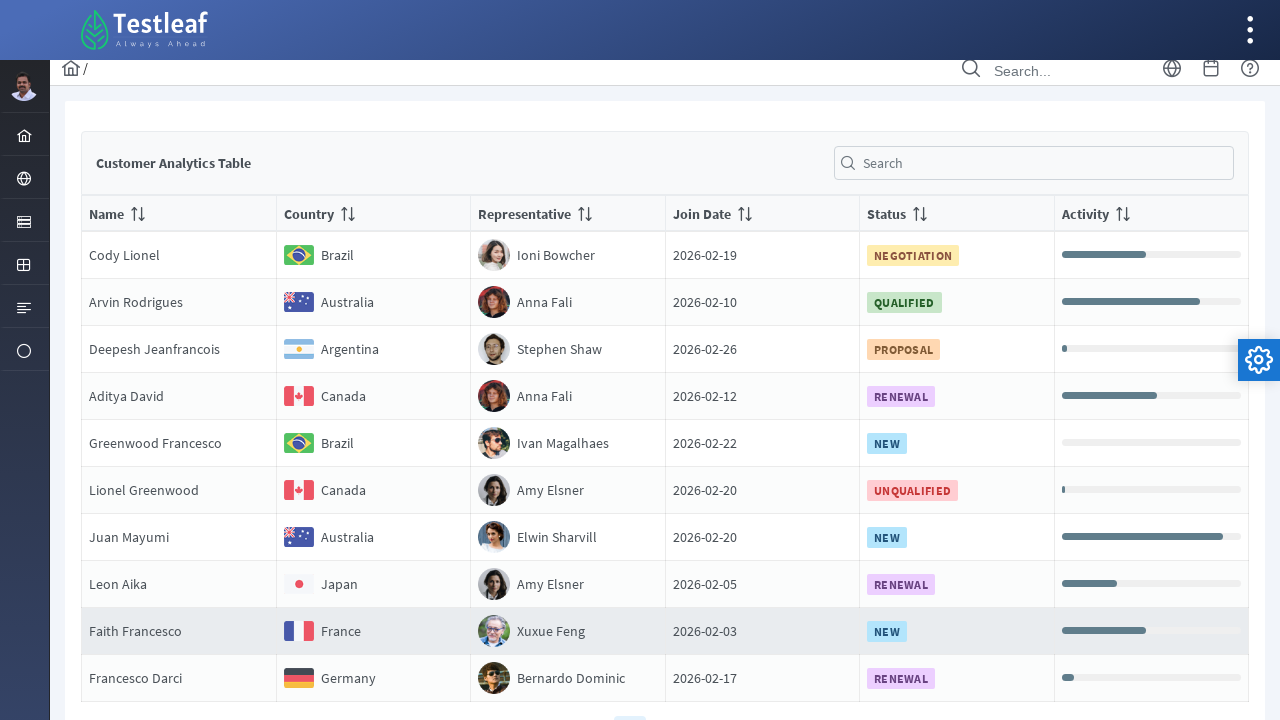

Retrieved country text from row 2: 'Australia'
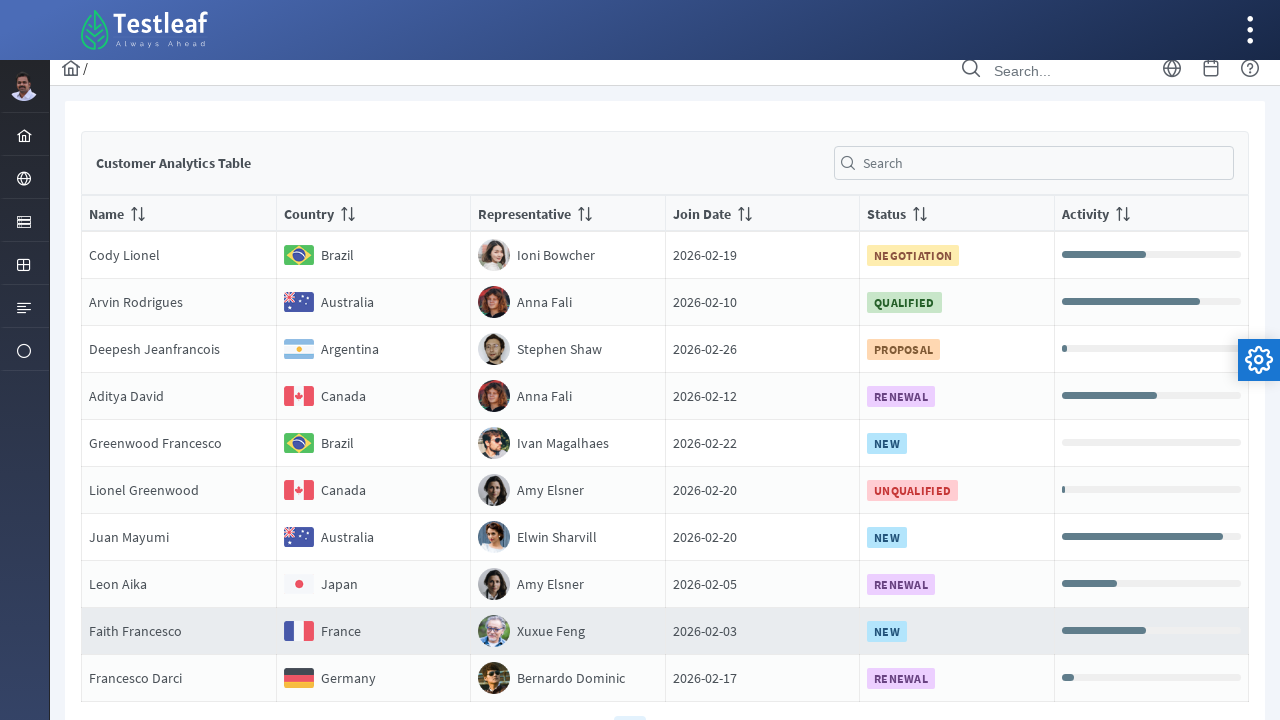

Scrolled row 3 into view on page 2
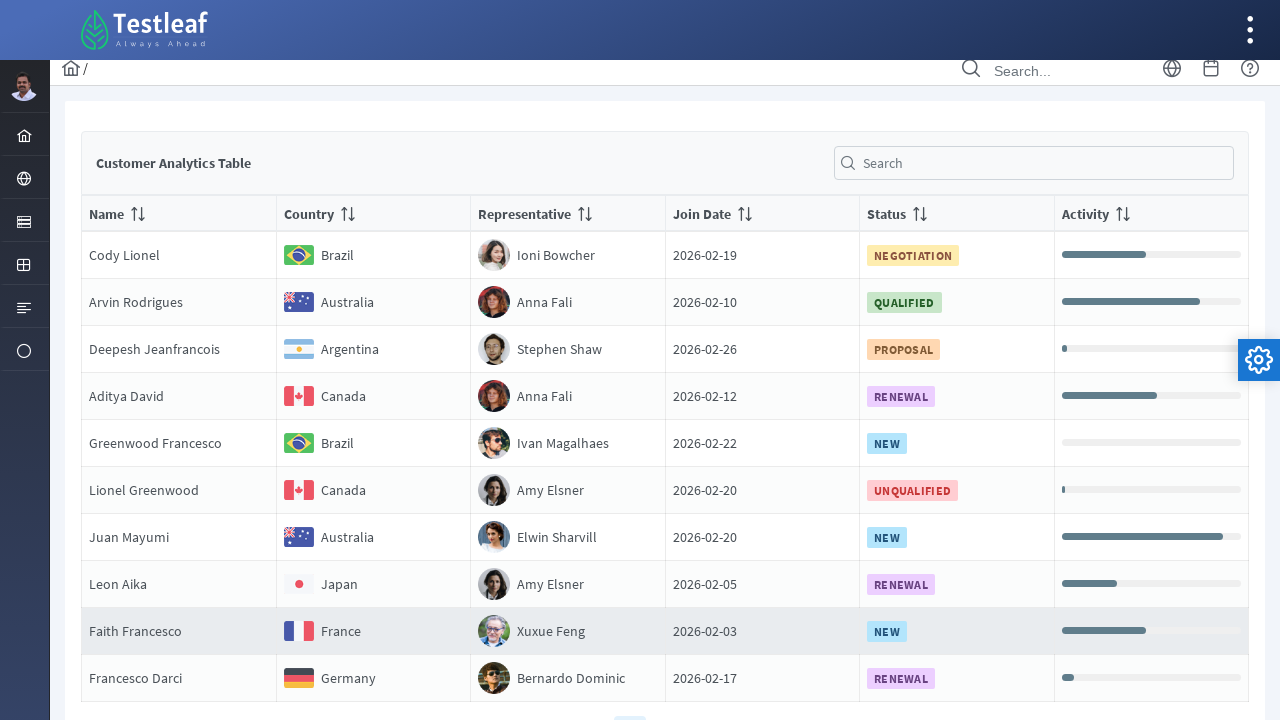

Retrieved country text from row 3: 'Argentina'
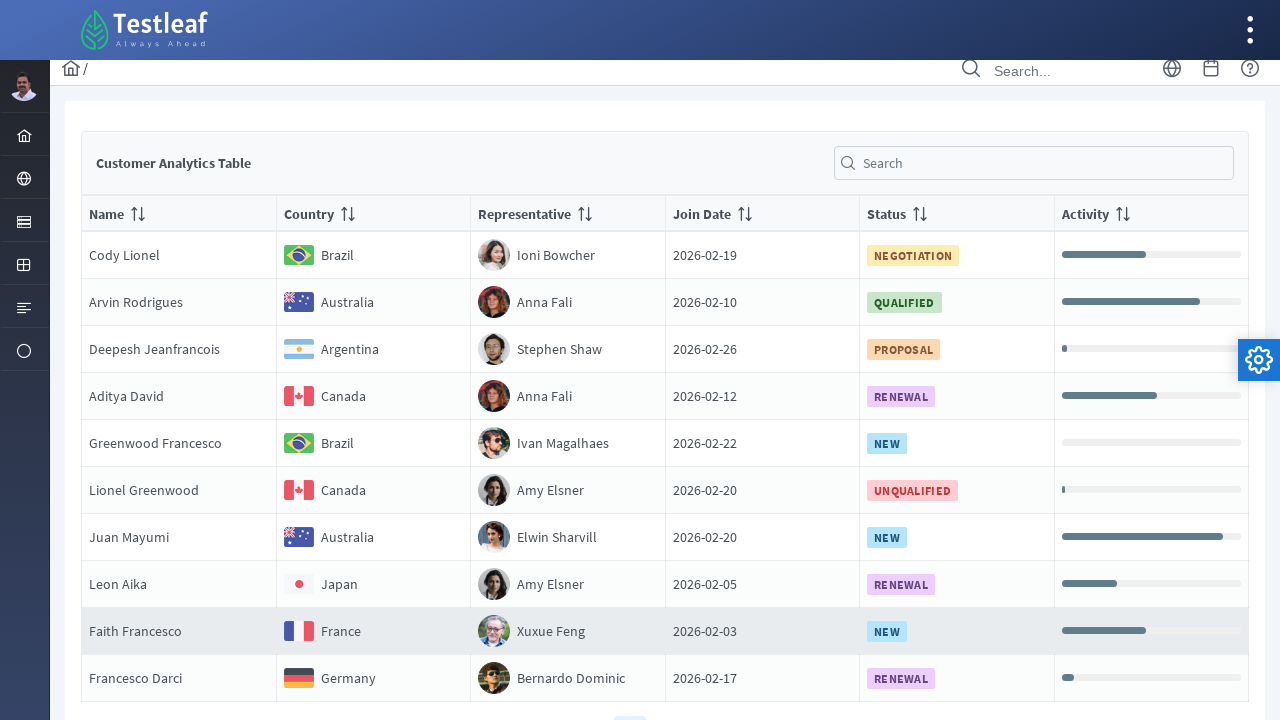

Scrolled row 4 into view on page 2
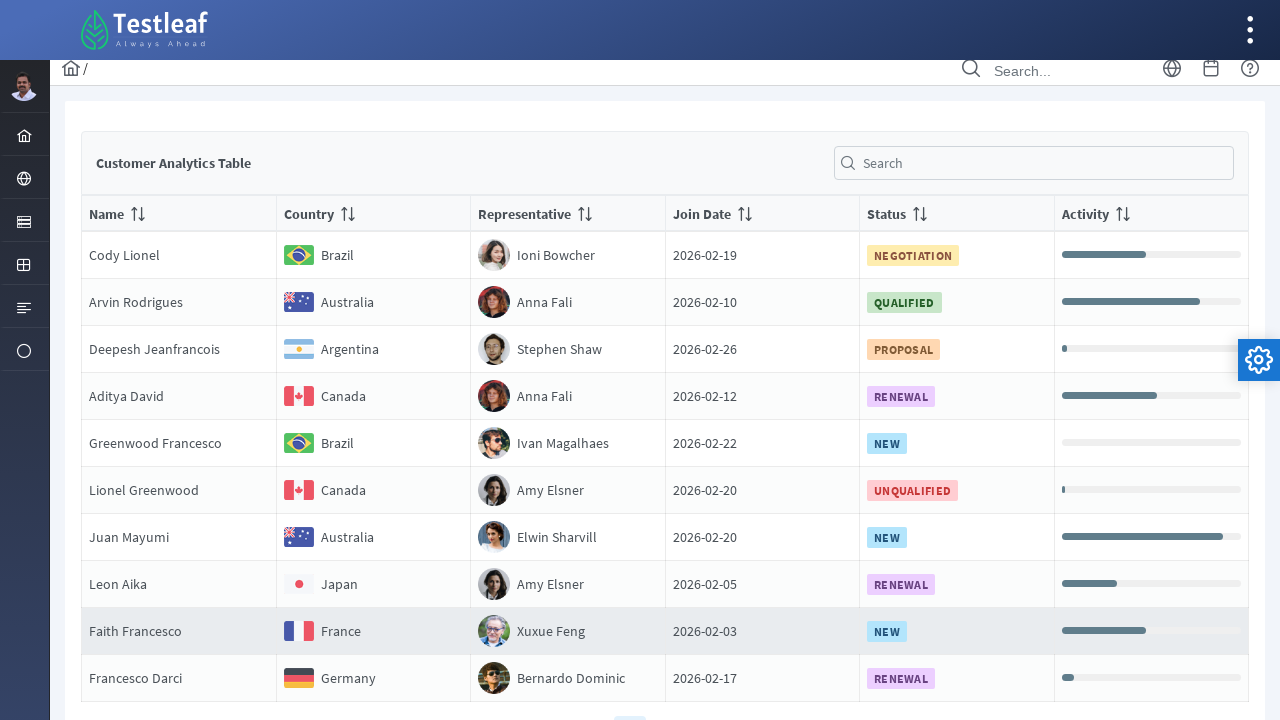

Retrieved country text from row 4: 'Canada'
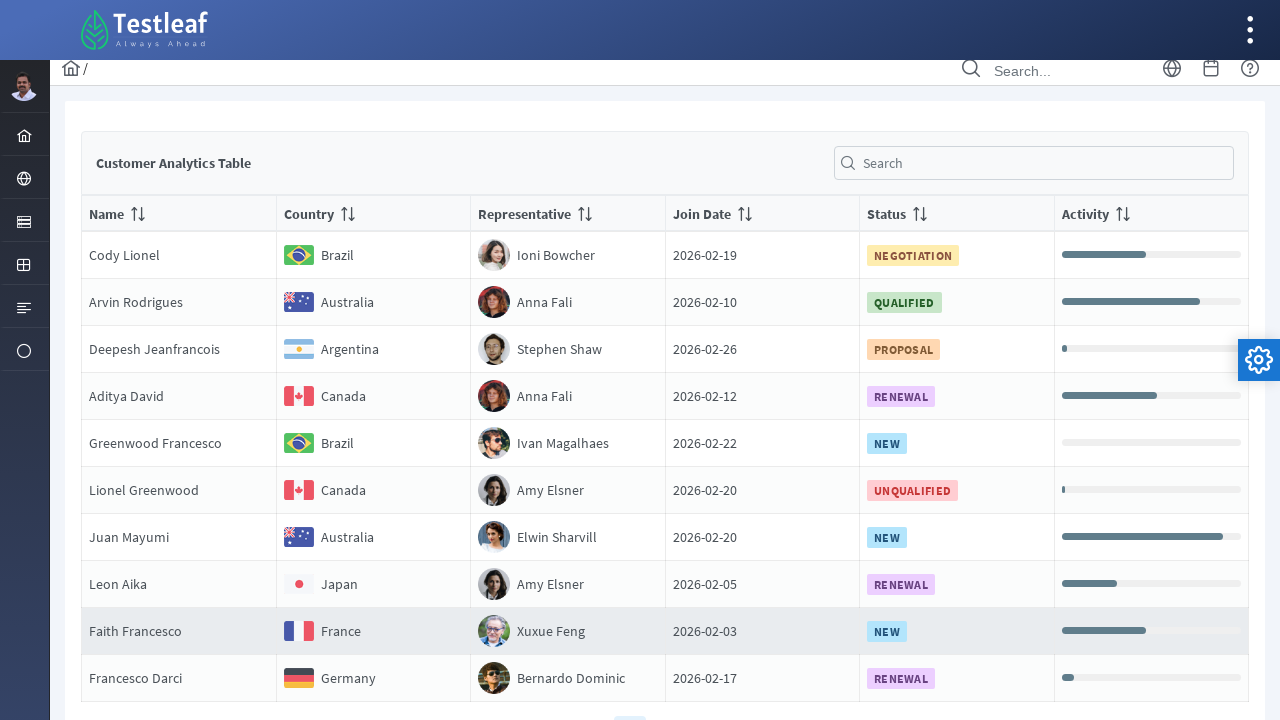

Scrolled row 5 into view on page 2
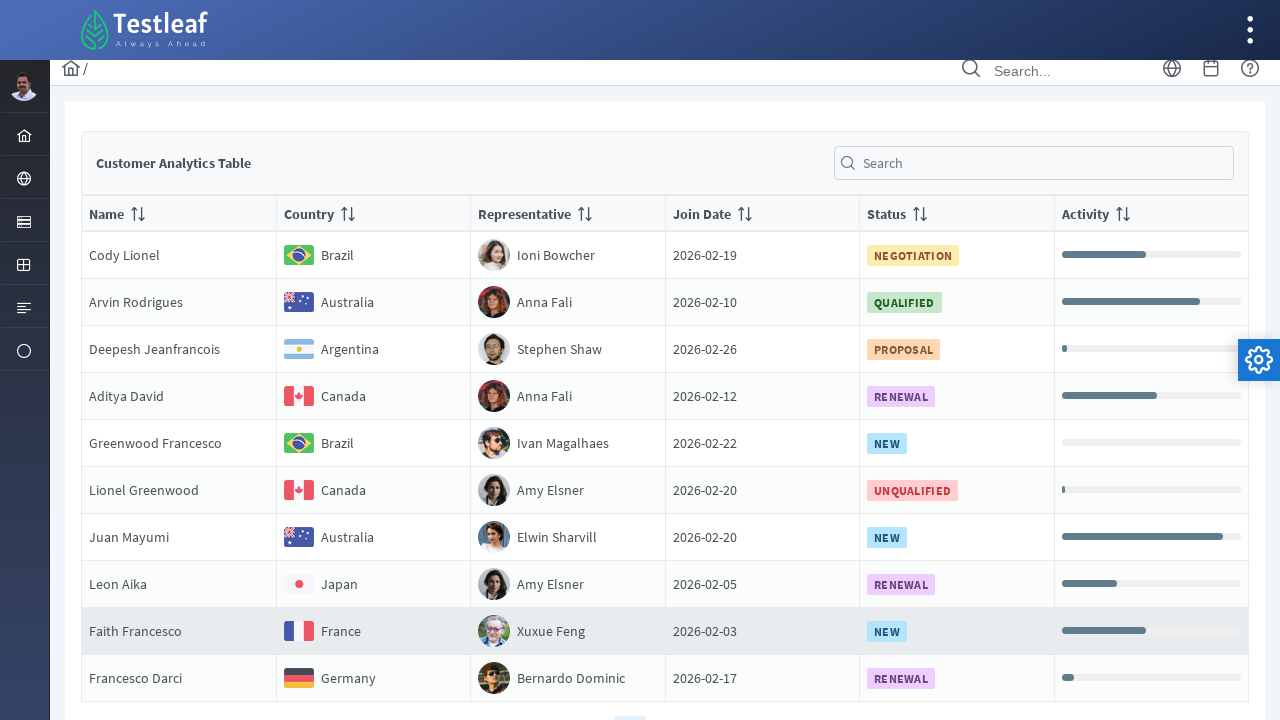

Retrieved country text from row 5: 'Brazil'
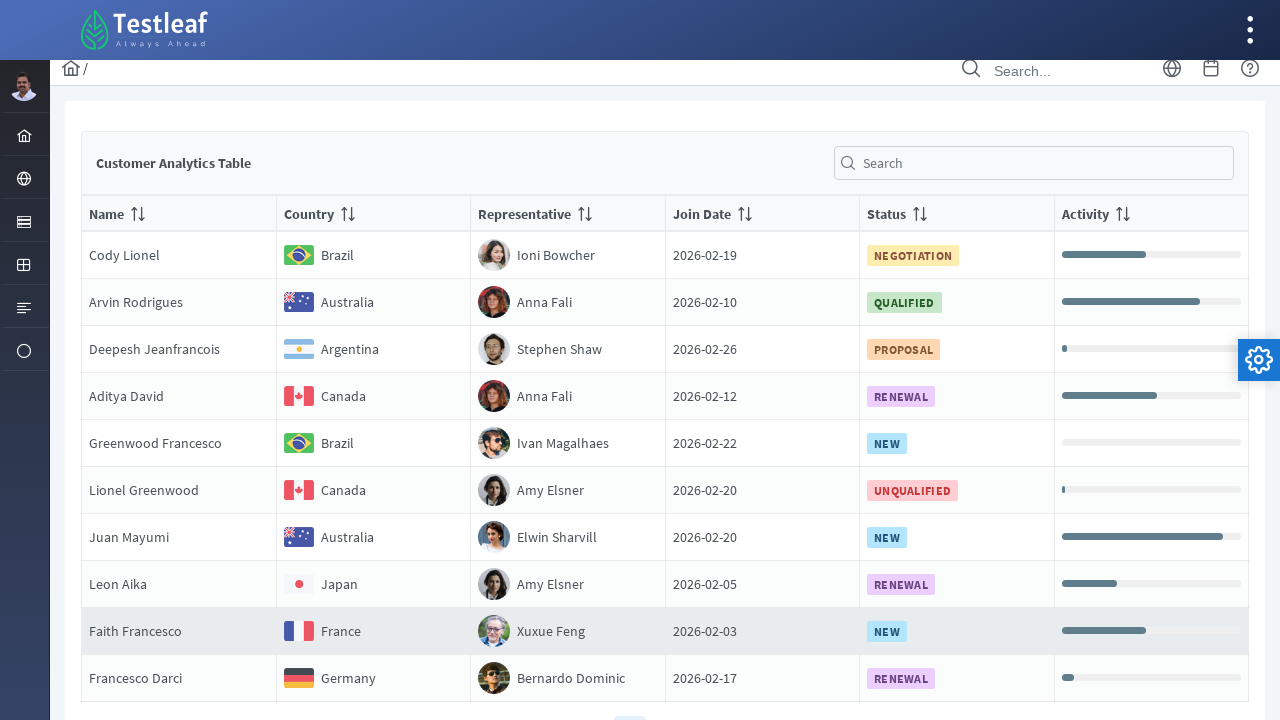

Scrolled row 6 into view on page 2
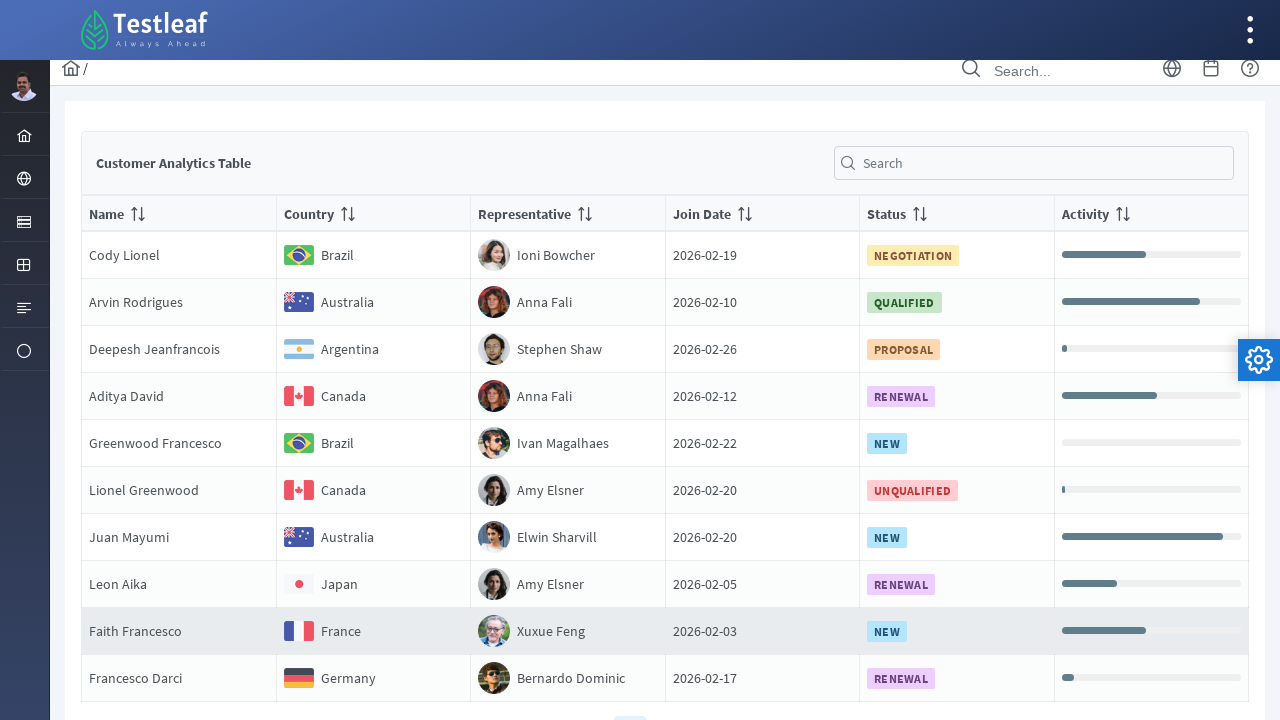

Retrieved country text from row 6: 'Canada'
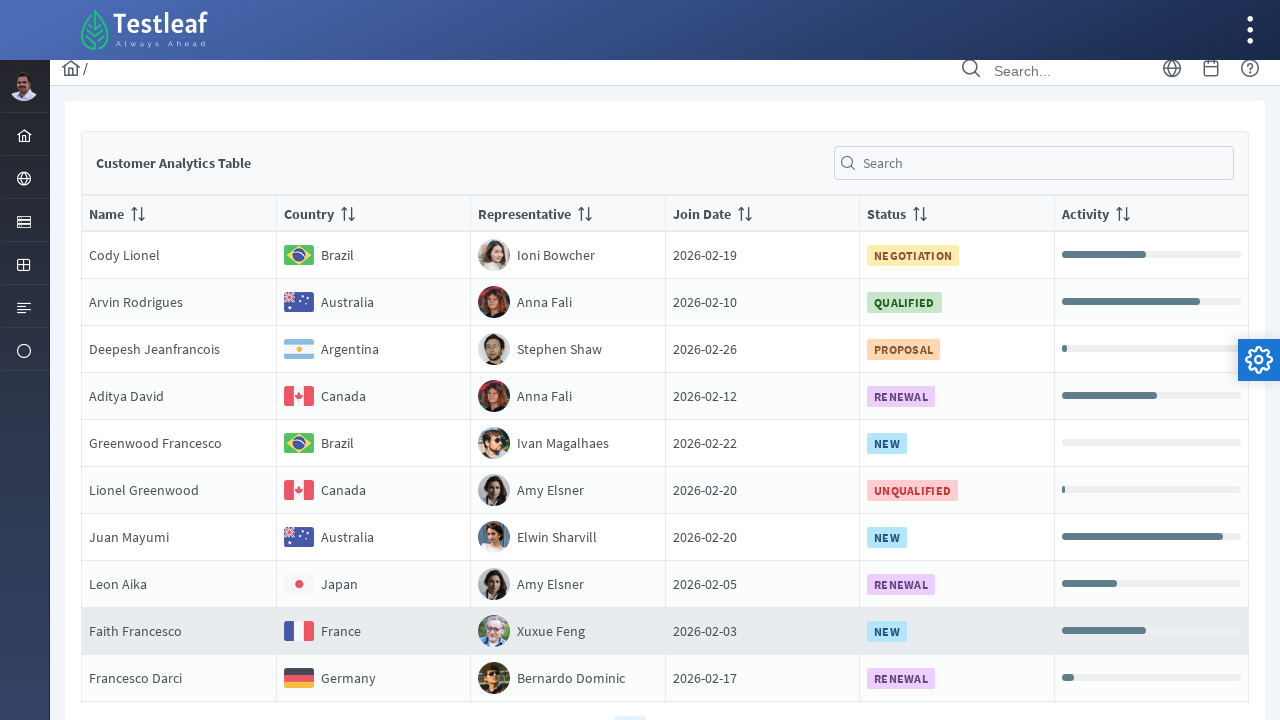

Scrolled row 7 into view on page 2
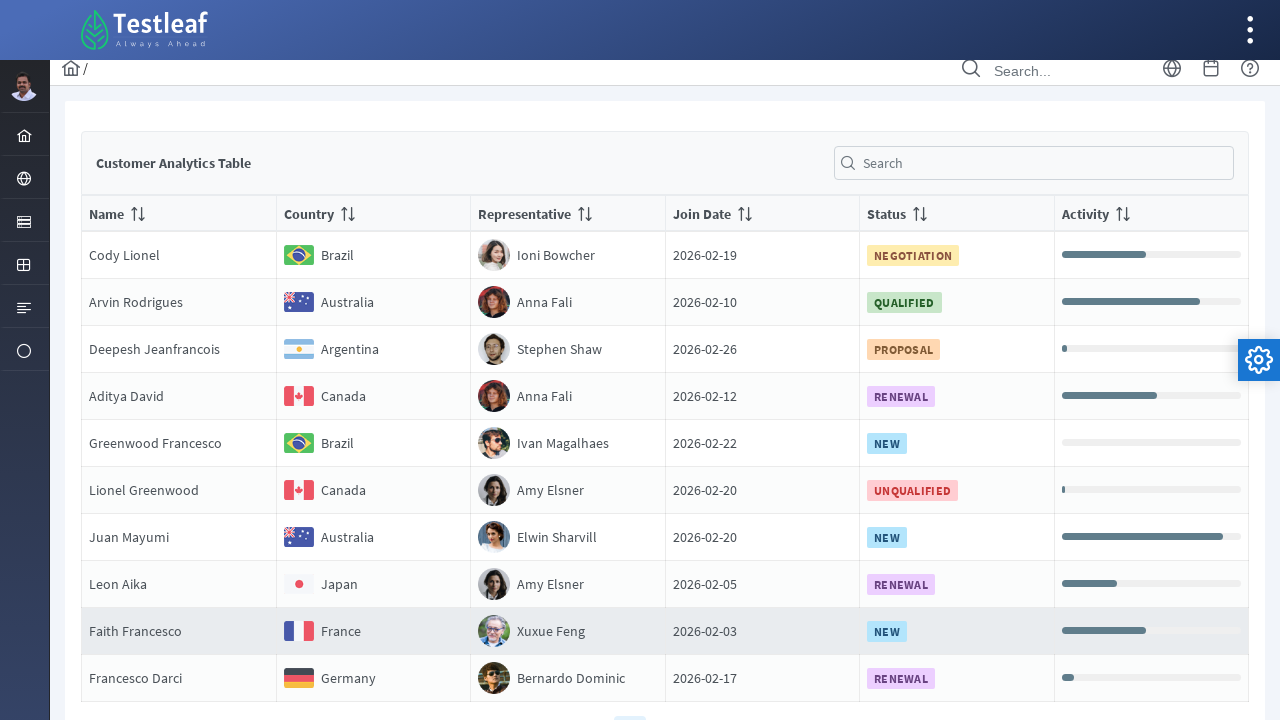

Retrieved country text from row 7: 'Australia'
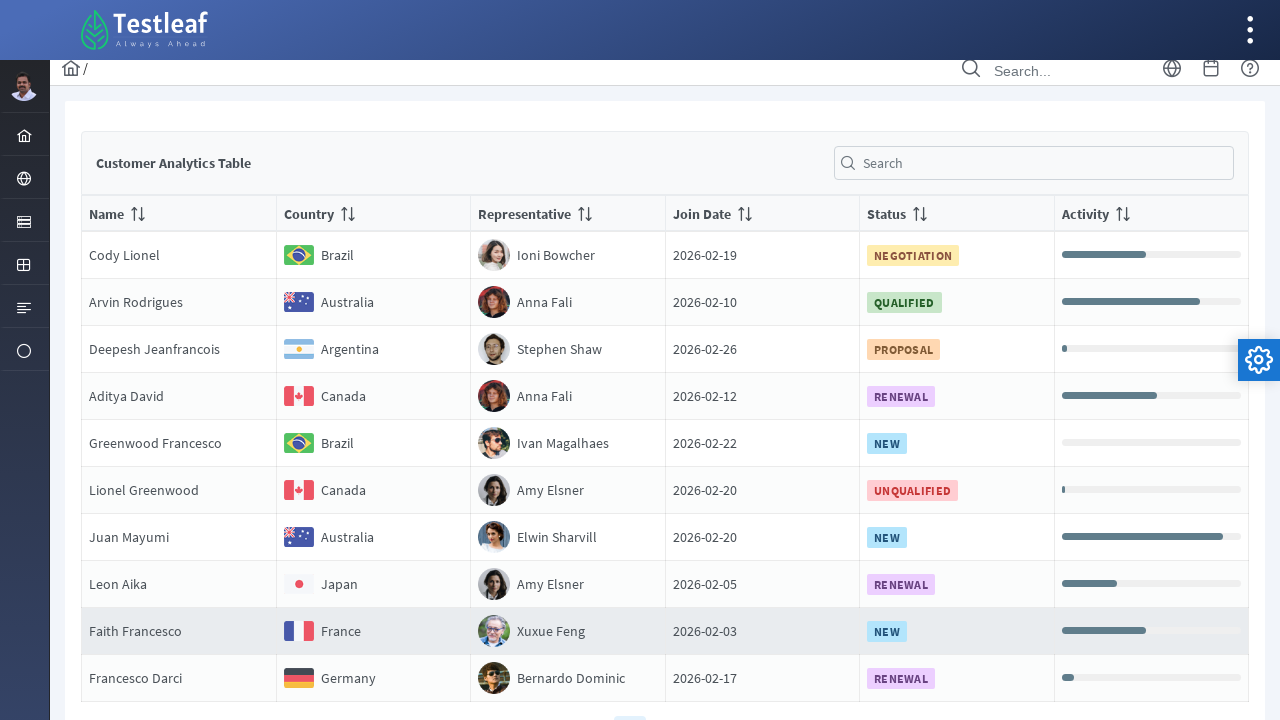

Scrolled row 8 into view on page 2
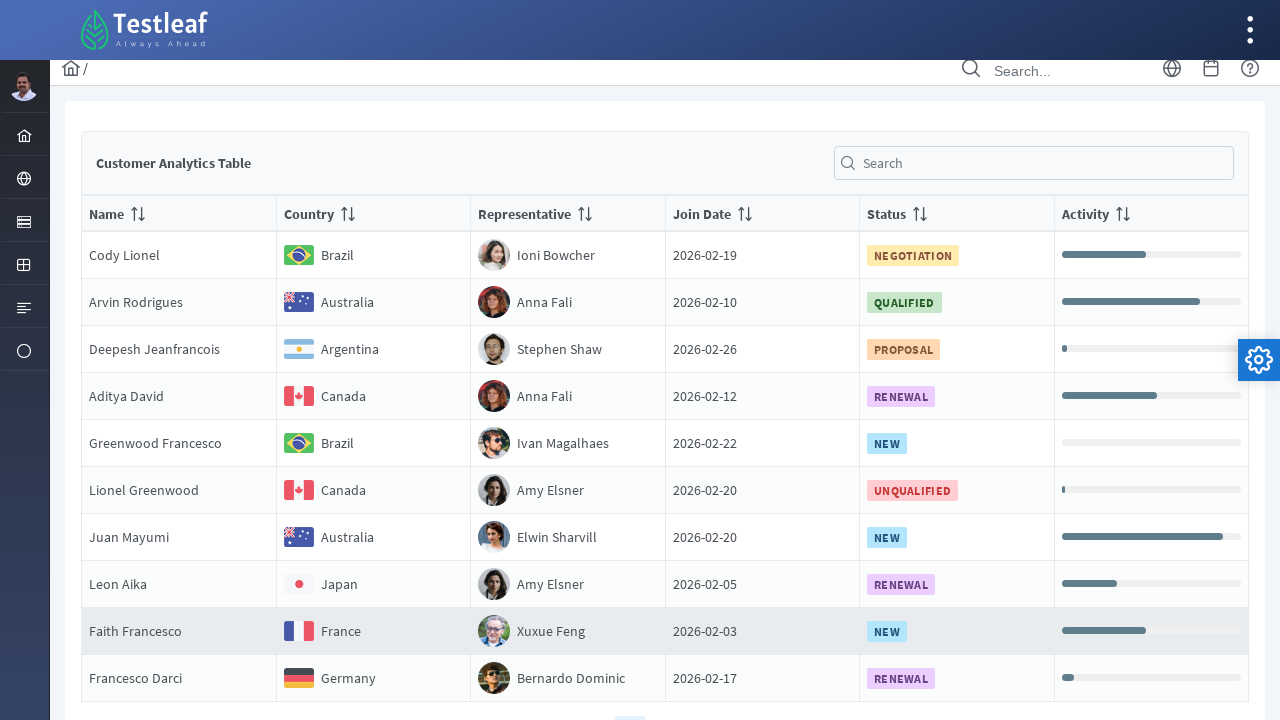

Retrieved country text from row 8: 'Japan'
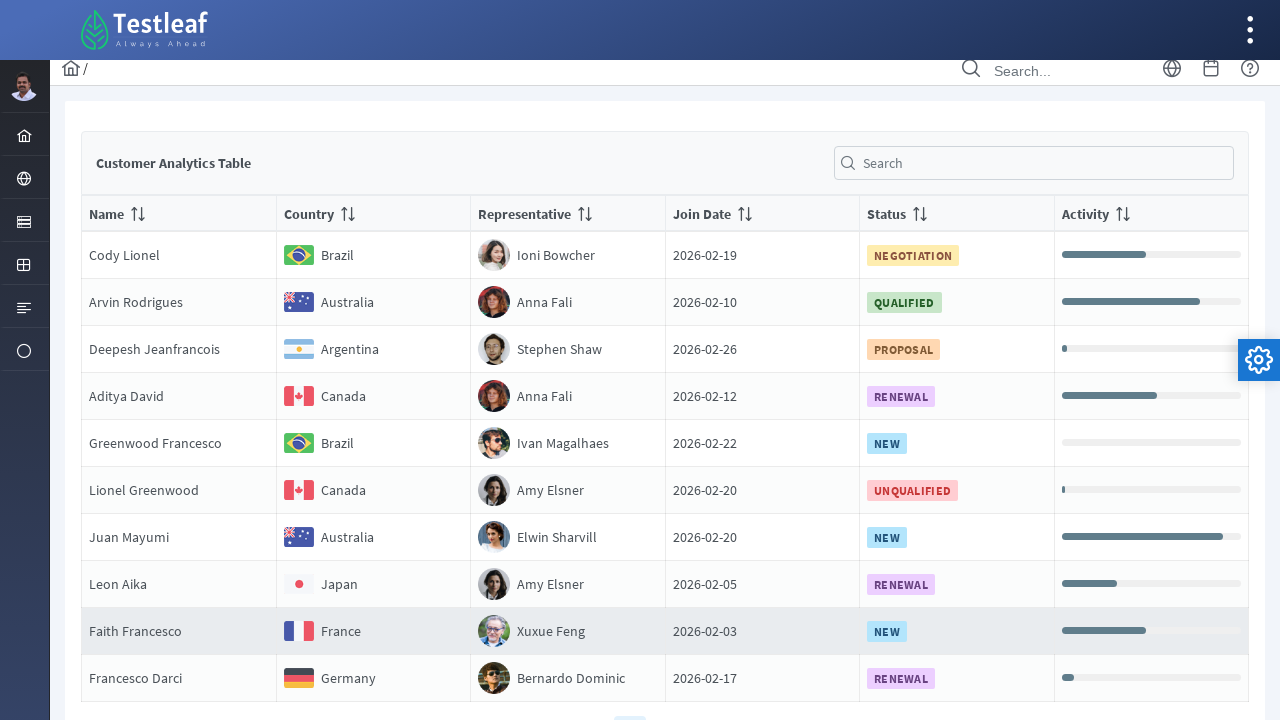

Scrolled row 9 into view on page 2
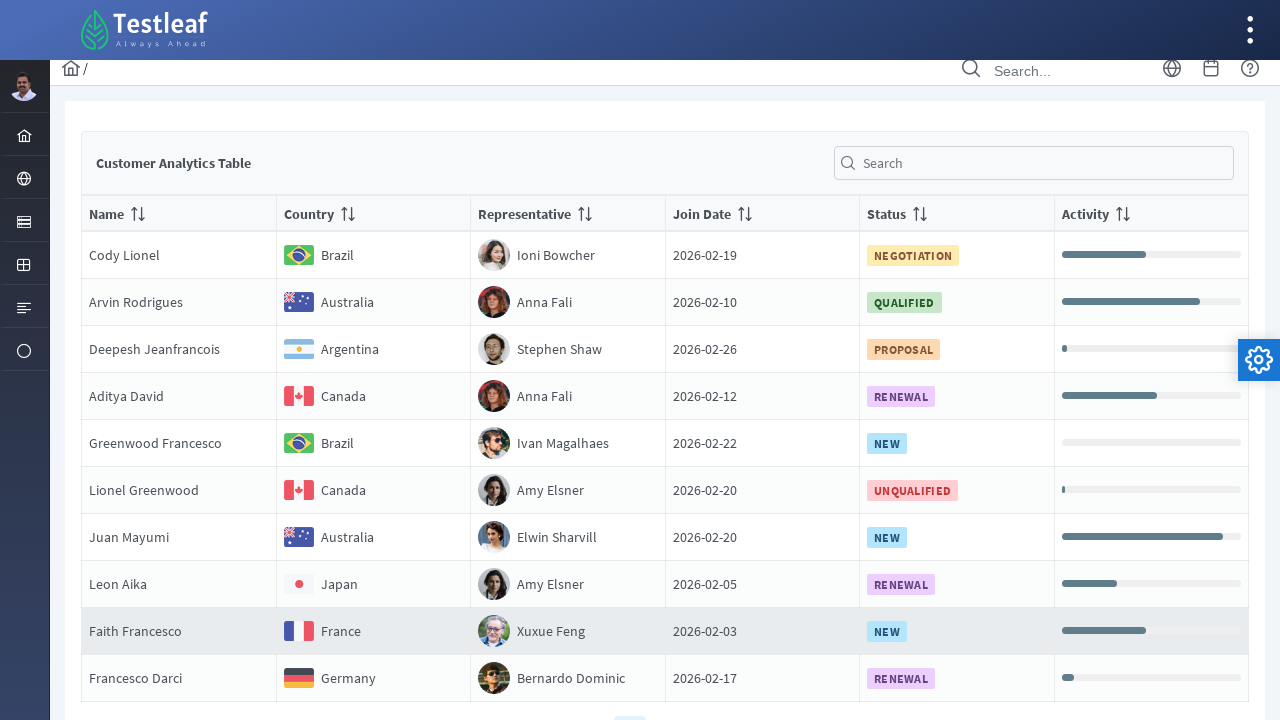

Retrieved country text from row 9: 'France'
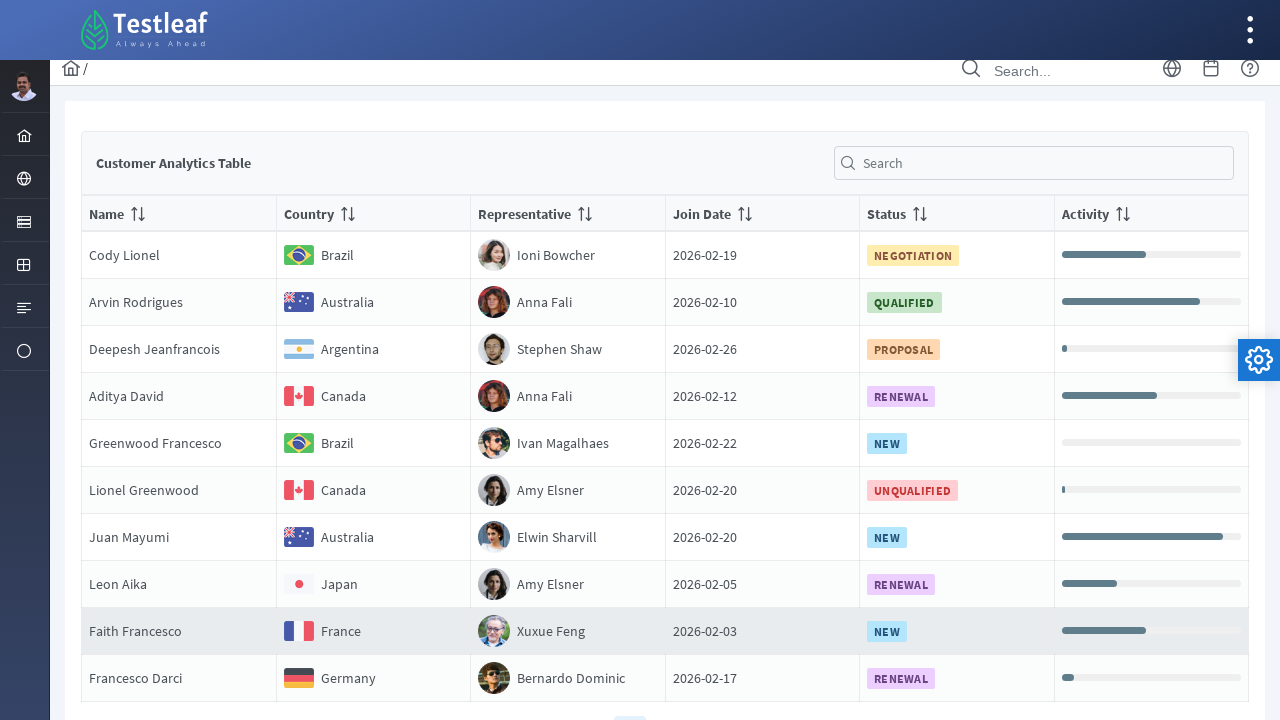

Scrolled row 10 into view on page 2
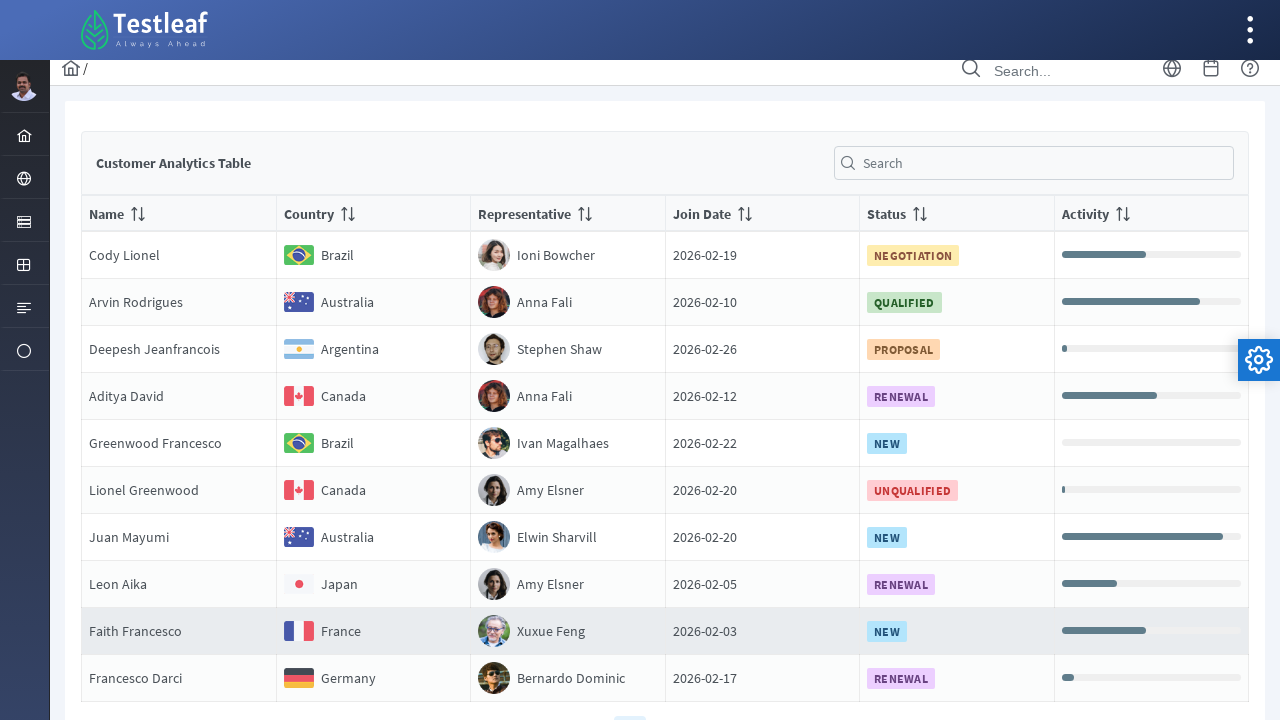

Retrieved country text from row 10: 'Germany'
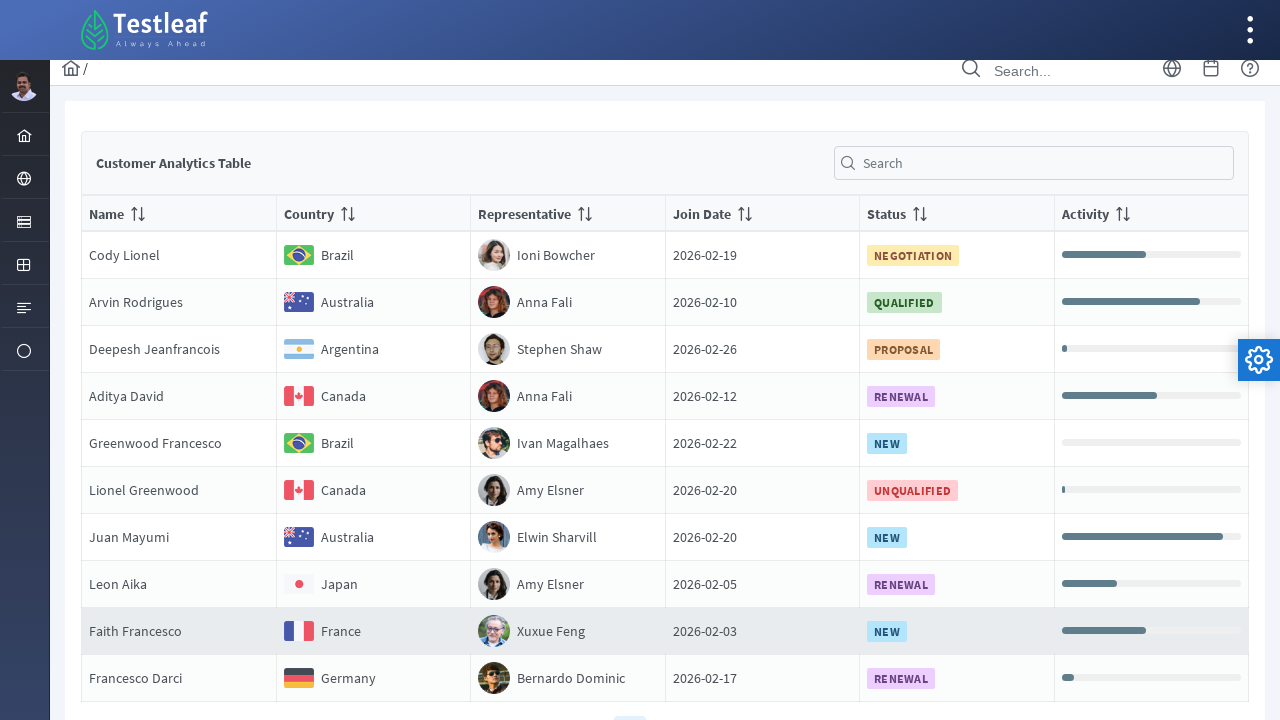

Clicked pagination page 3 at (665, 704) on //*[@class='ui-paginator-pages']//a[3]
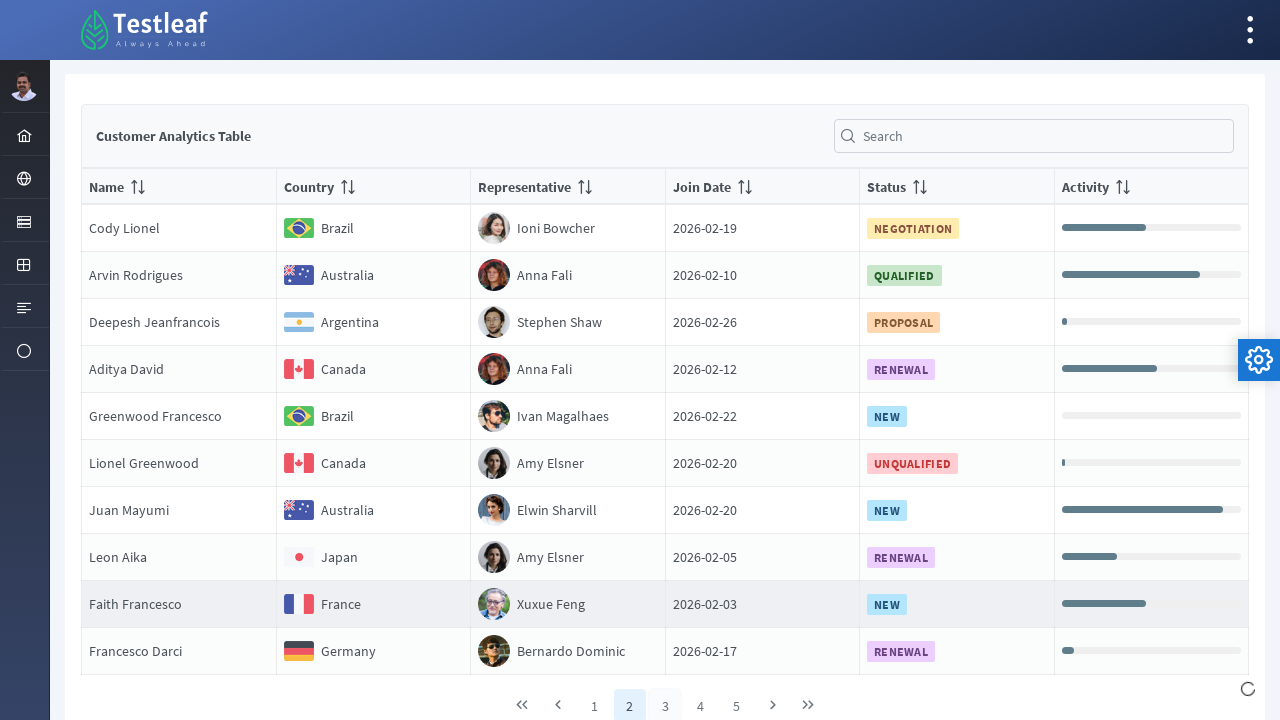

Waited 1 second for page content to load
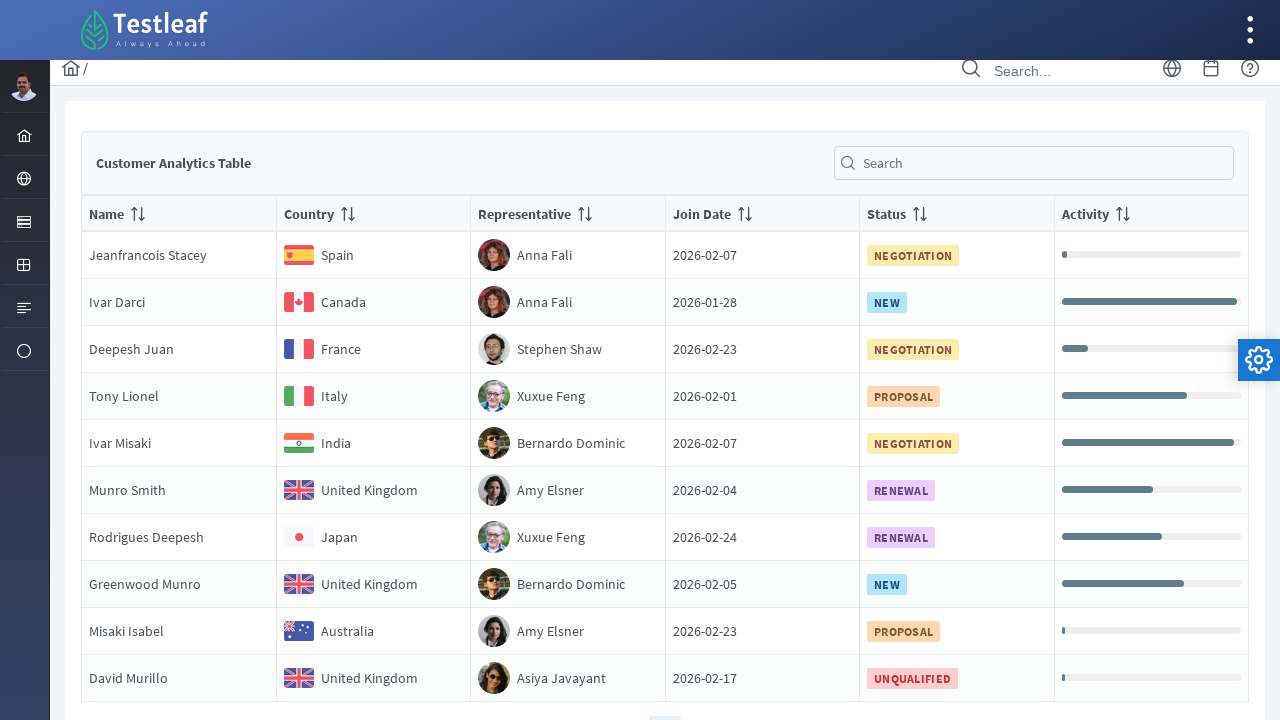

Found 10 rows in the table on page 3
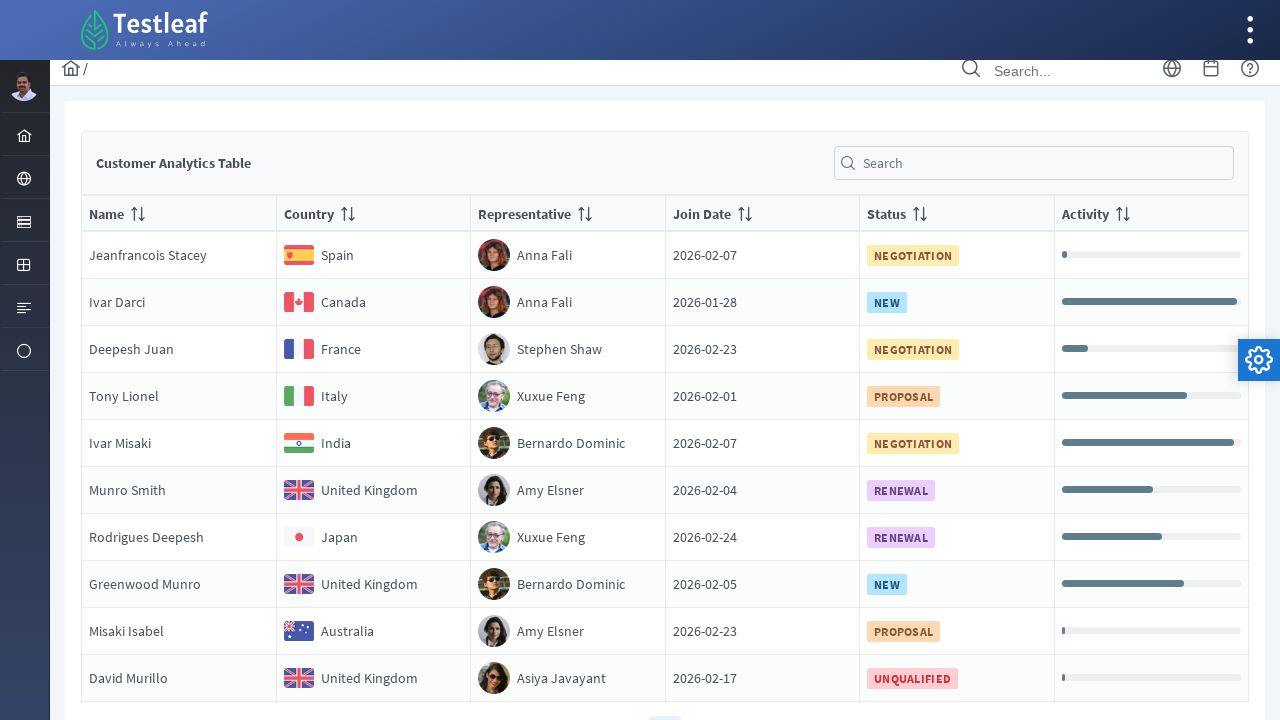

Scrolled row 1 into view on page 3
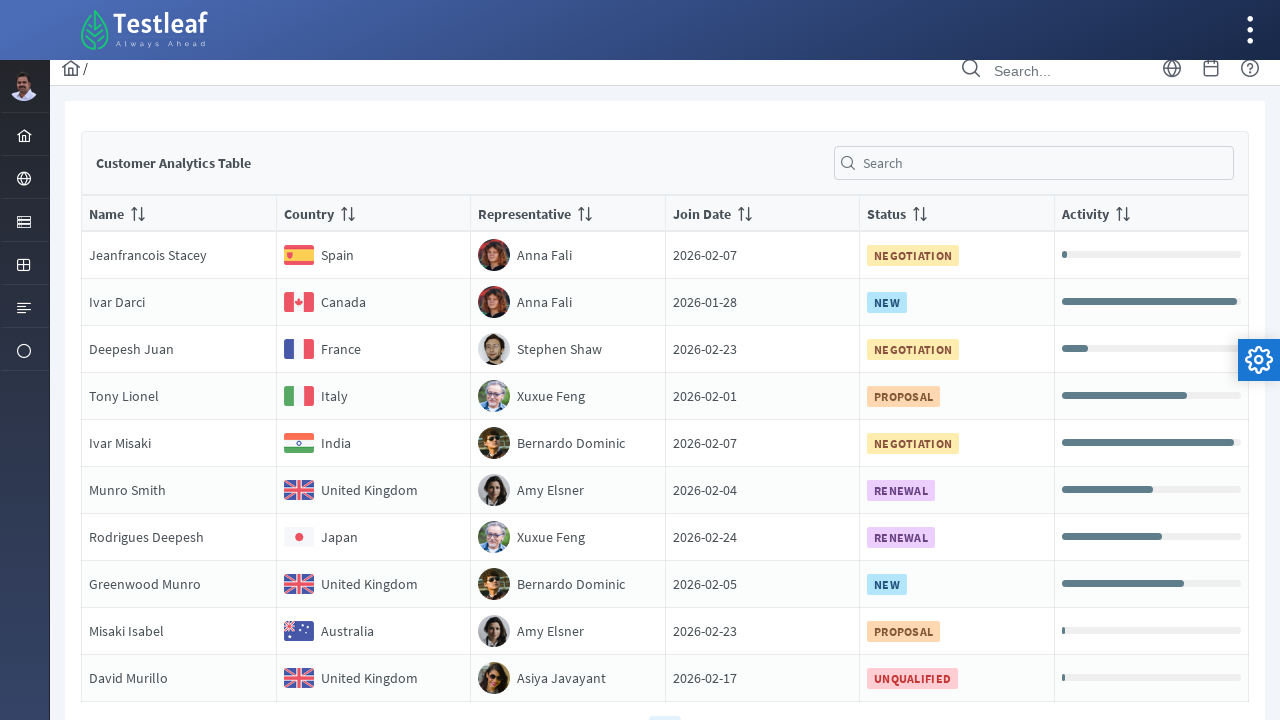

Retrieved country text from row 1: 'Spain'
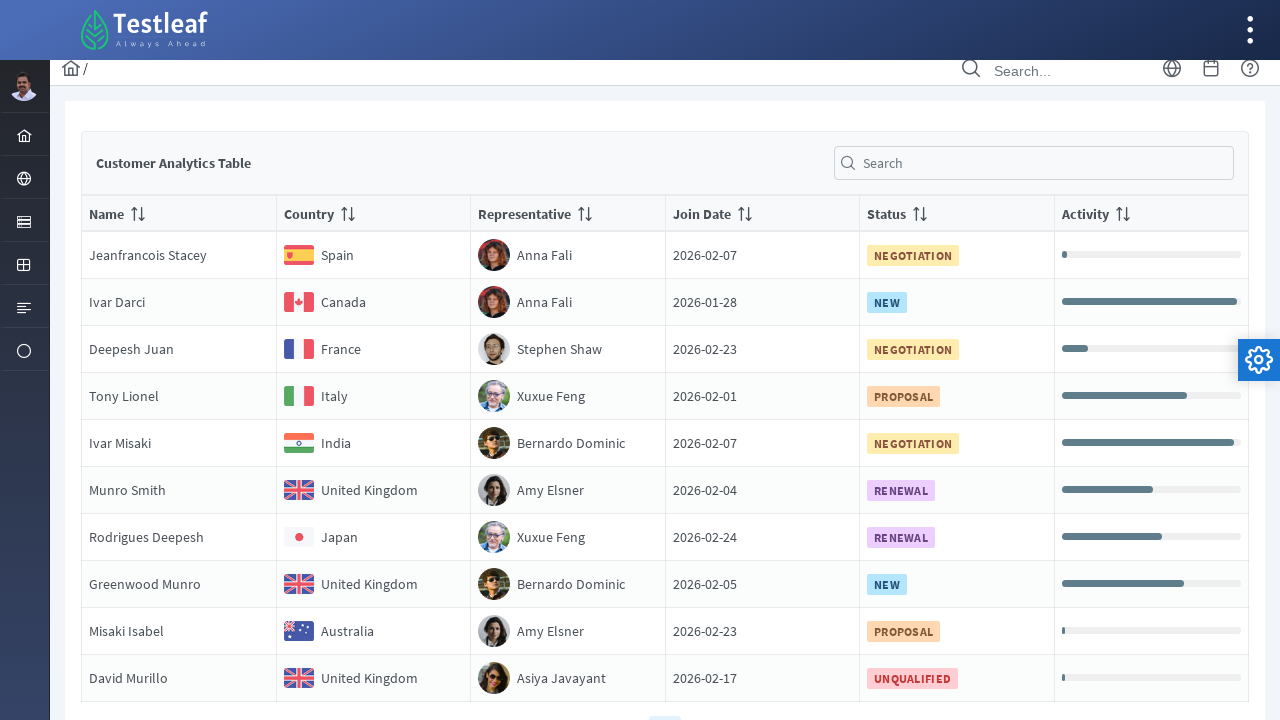

Scrolled row 2 into view on page 3
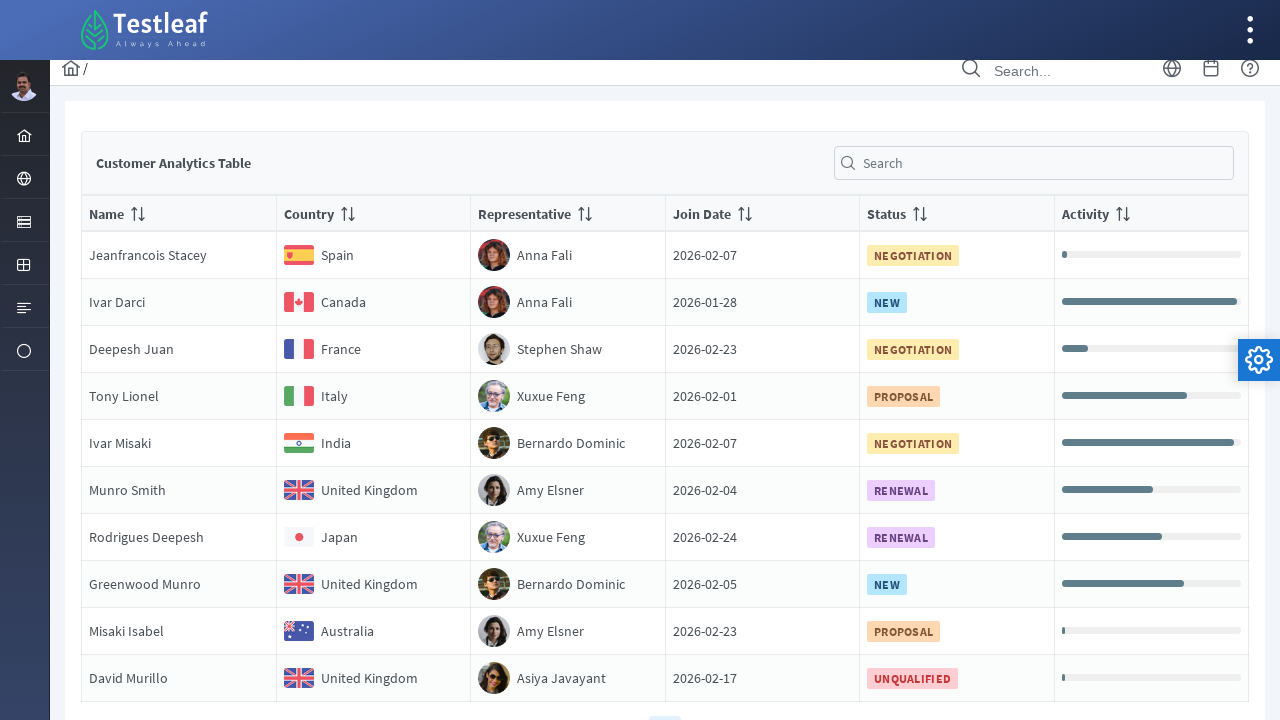

Retrieved country text from row 2: 'Canada'
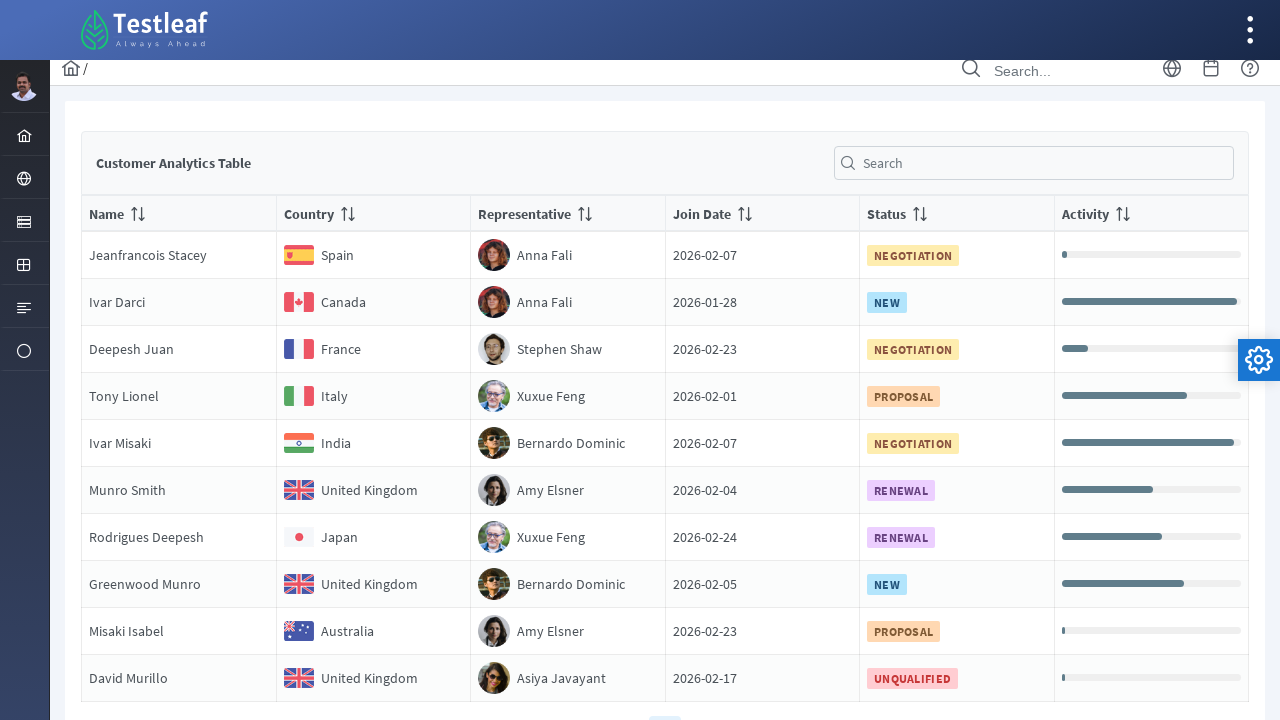

Scrolled row 3 into view on page 3
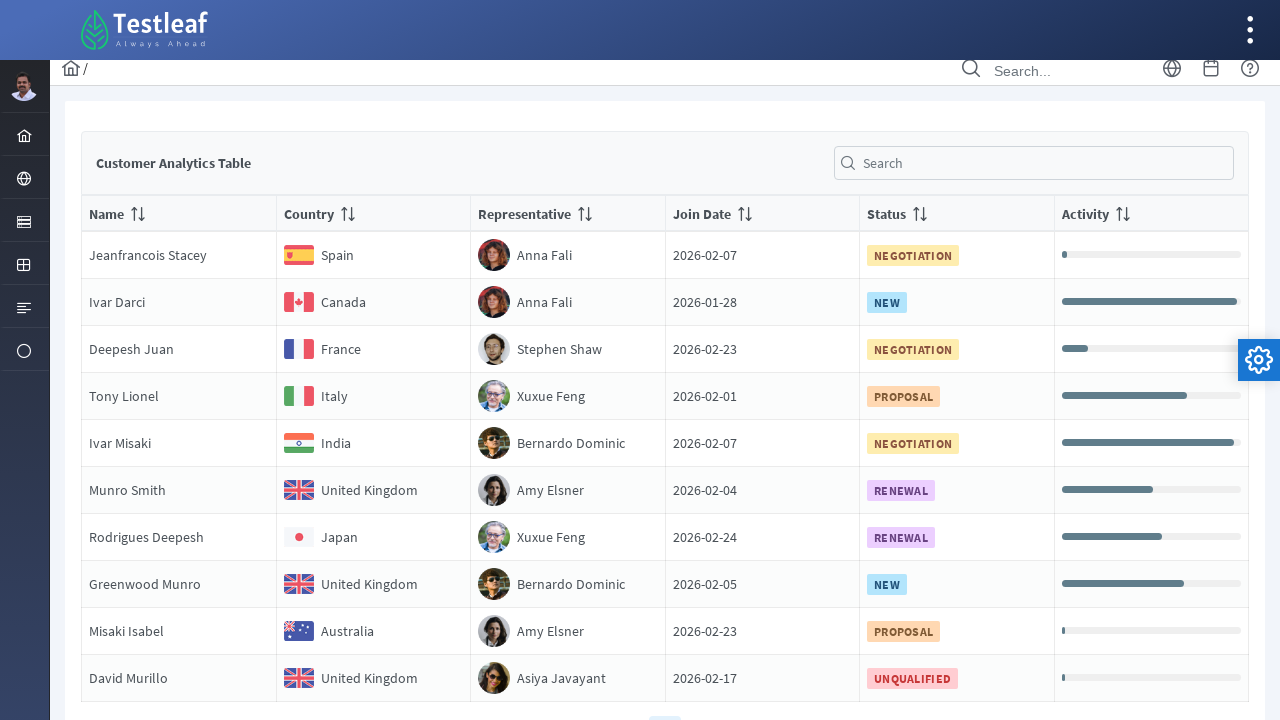

Retrieved country text from row 3: 'France'
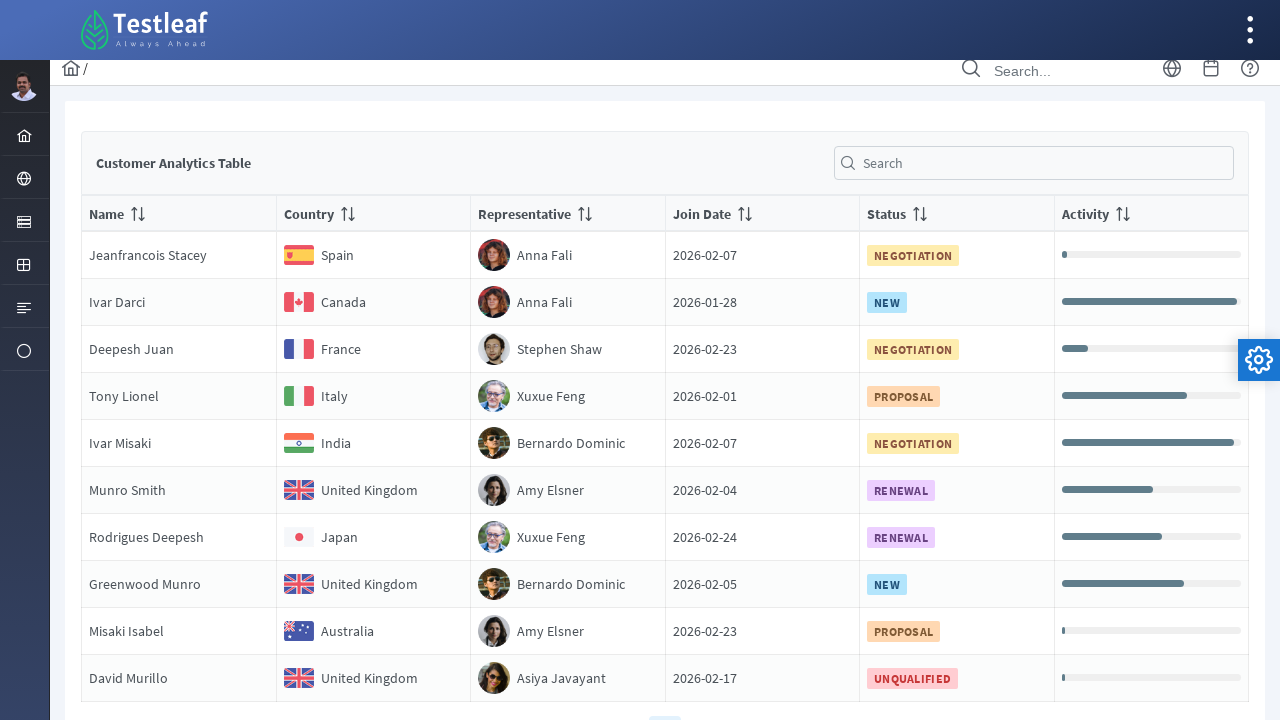

Scrolled row 4 into view on page 3
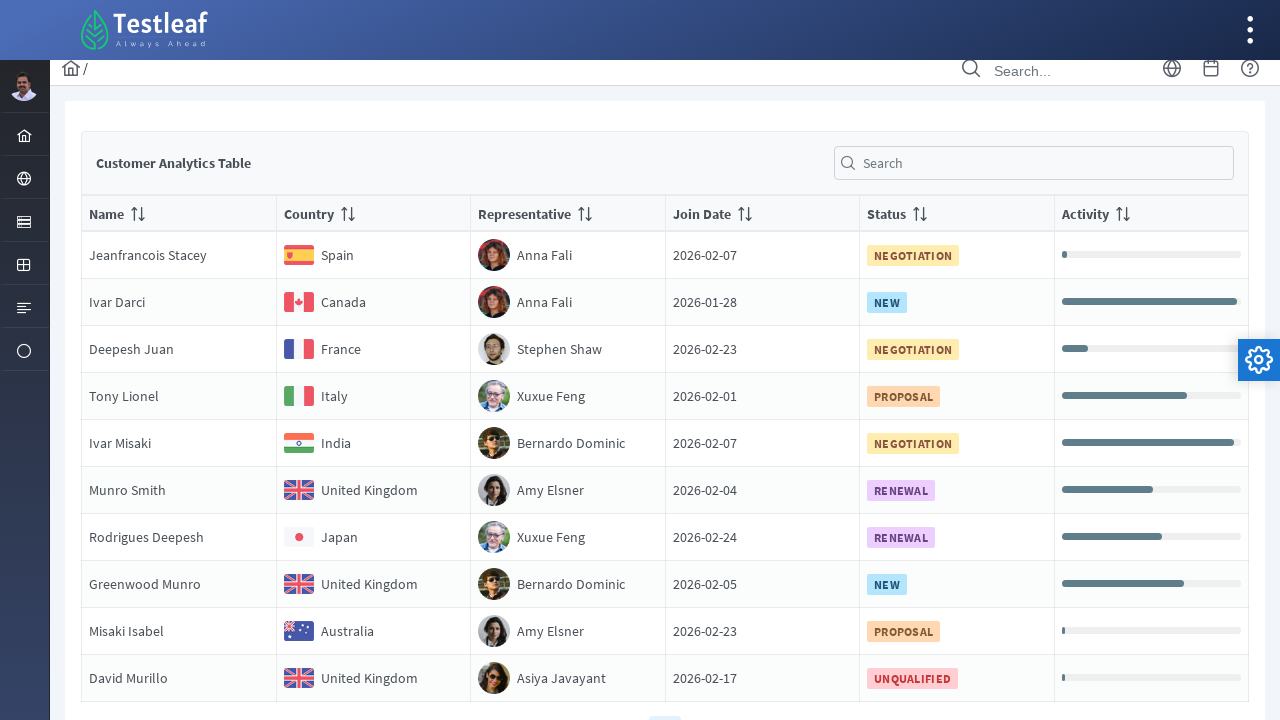

Retrieved country text from row 4: 'Italy'
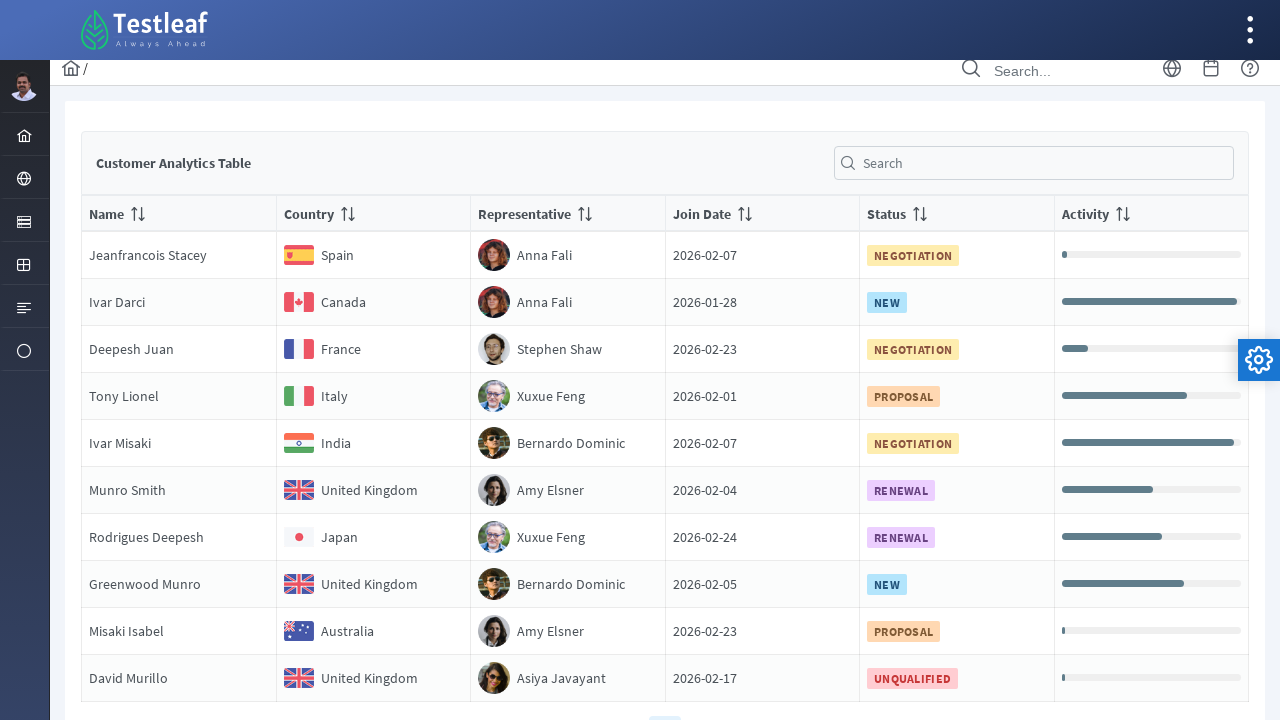

Scrolled row 5 into view on page 3
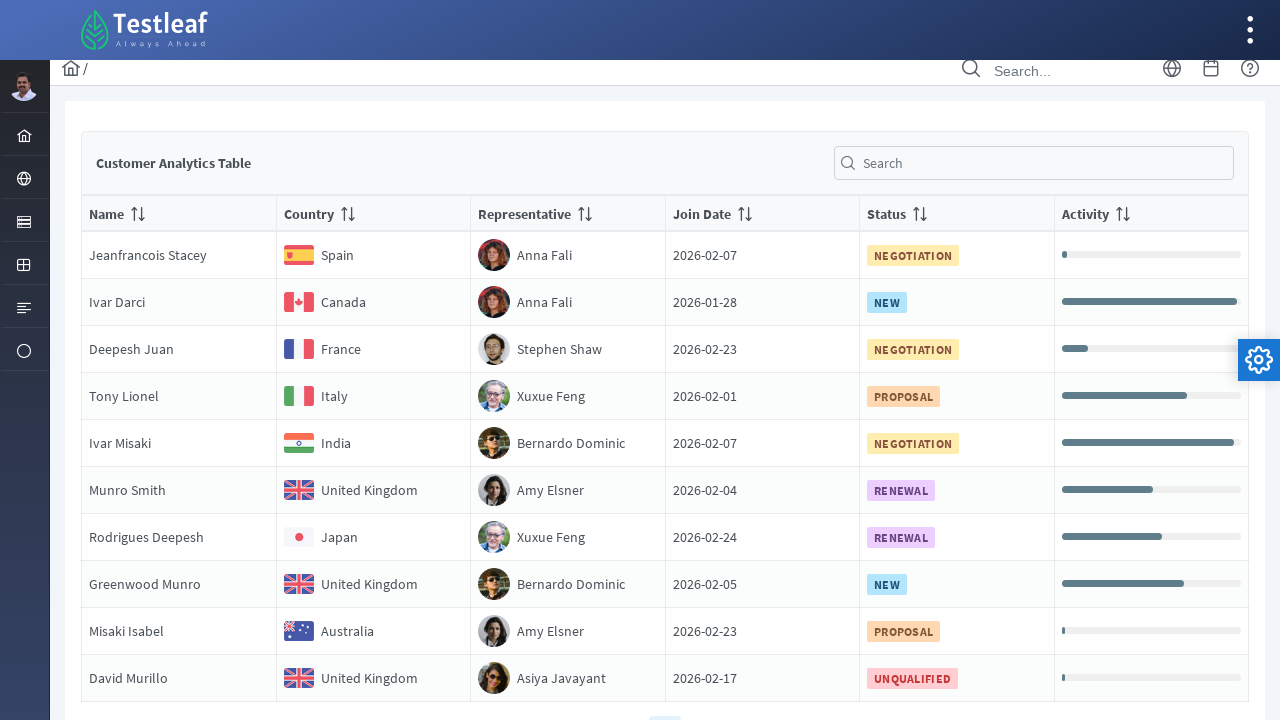

Retrieved country text from row 5: 'India'
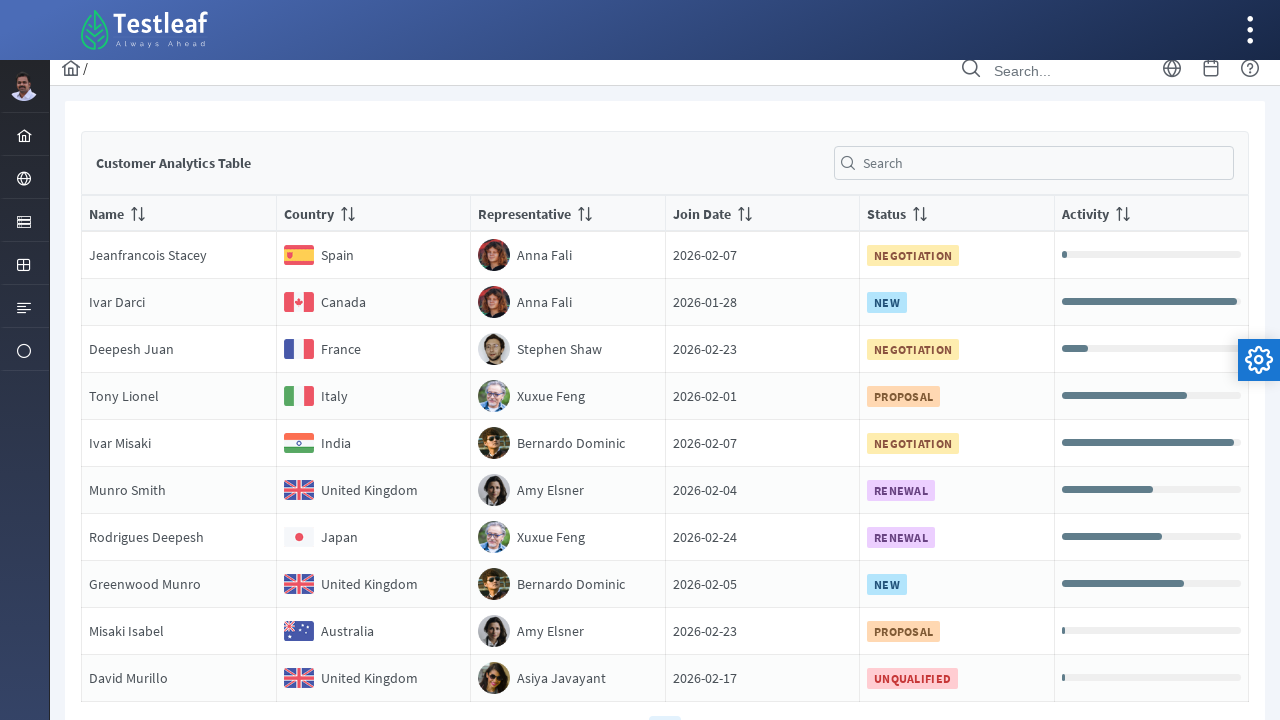

Located all data elements for country 'India' in row 5
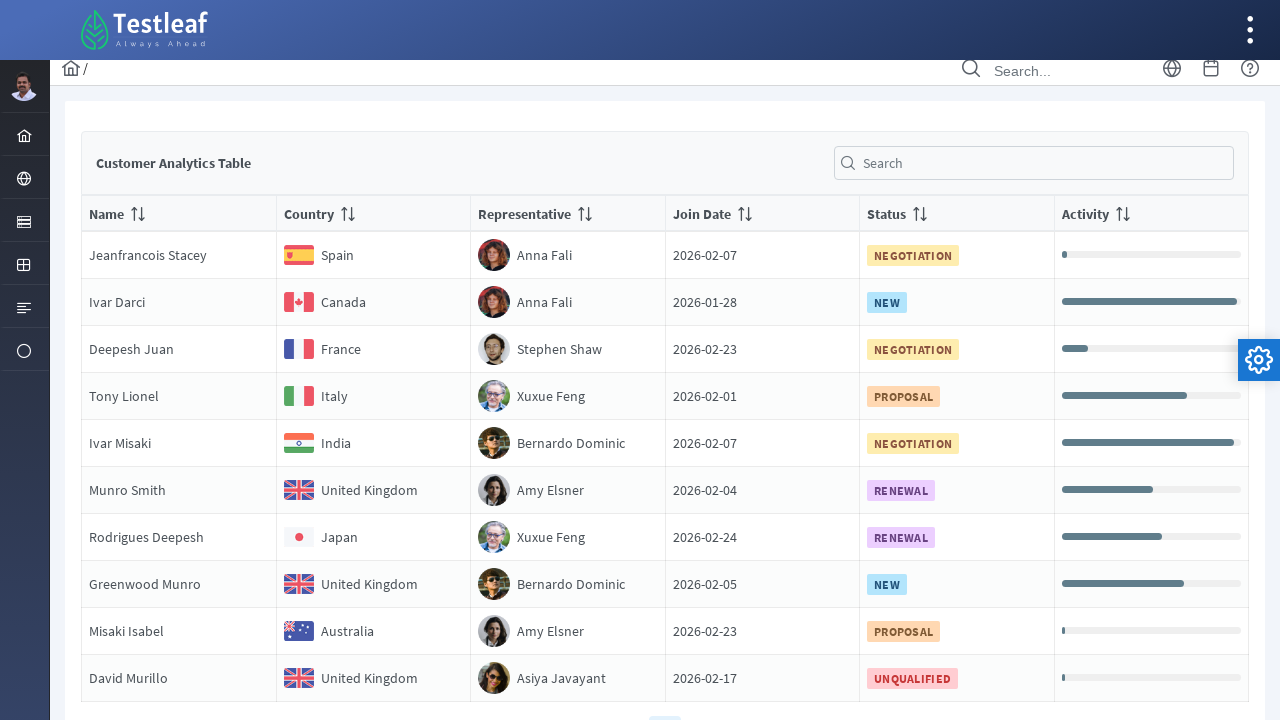

Verified name element is visible
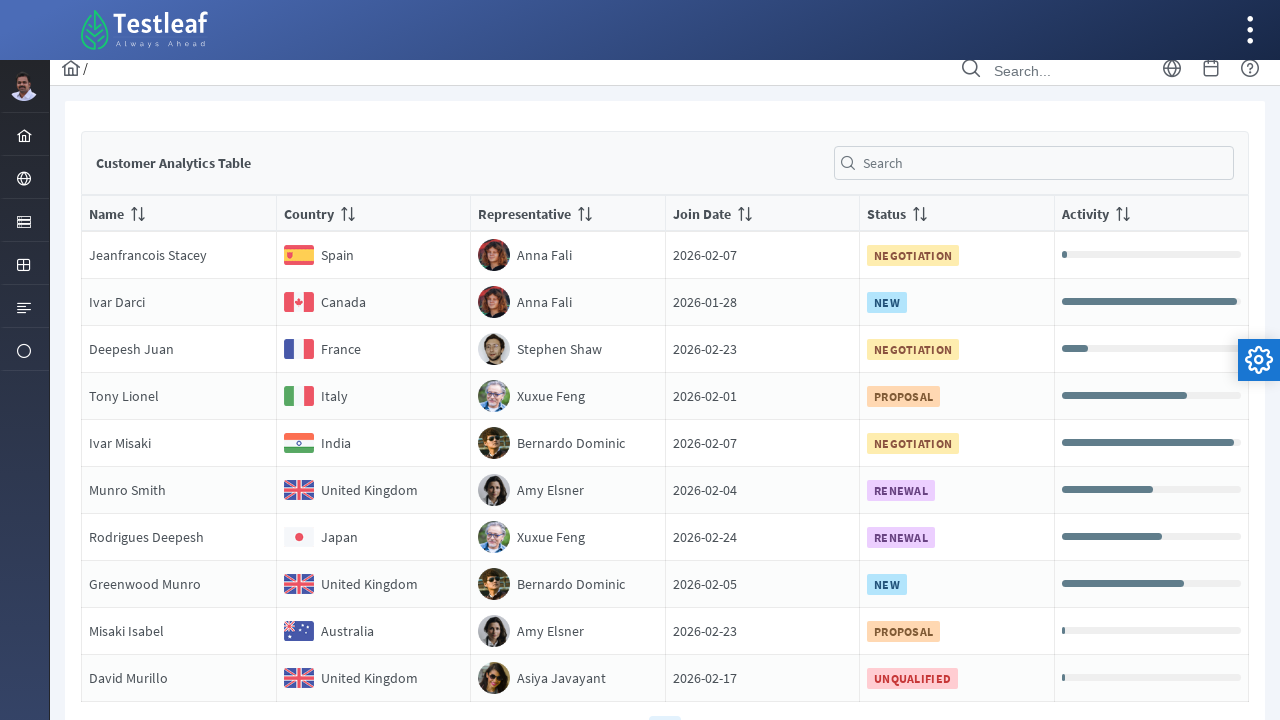

Verified representative element is visible
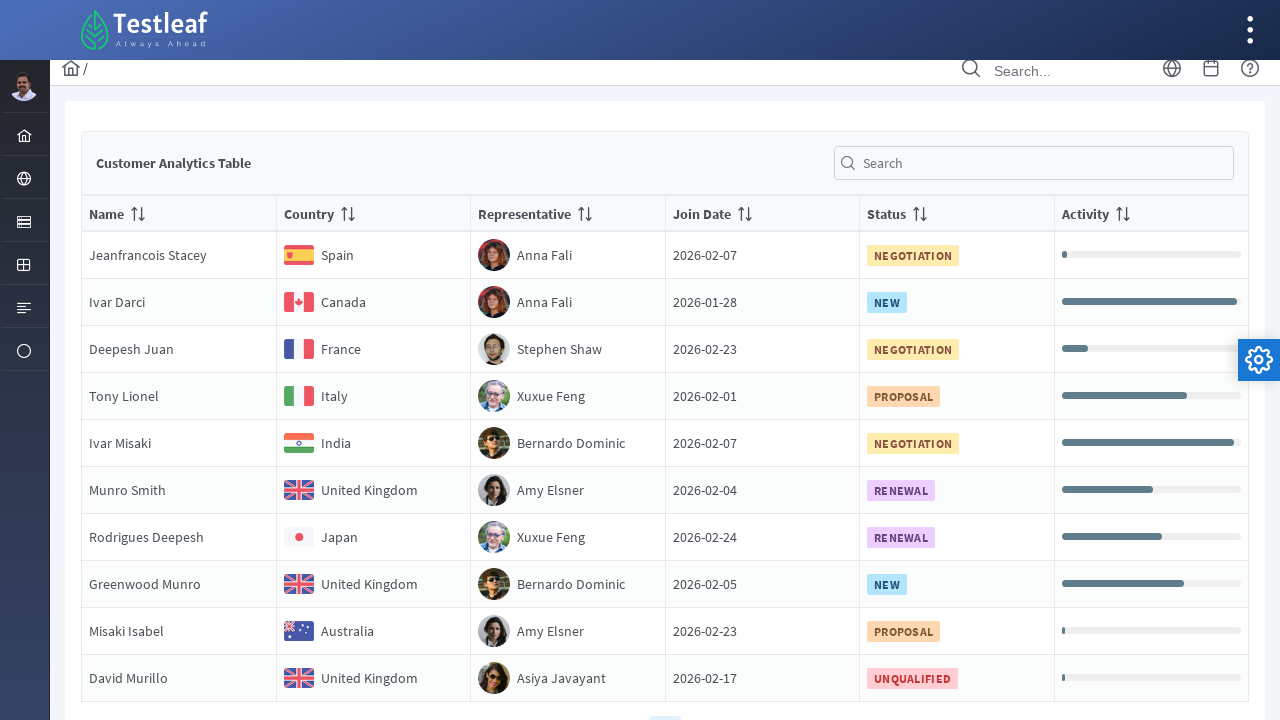

Successfully found and extracted row data for 'India'
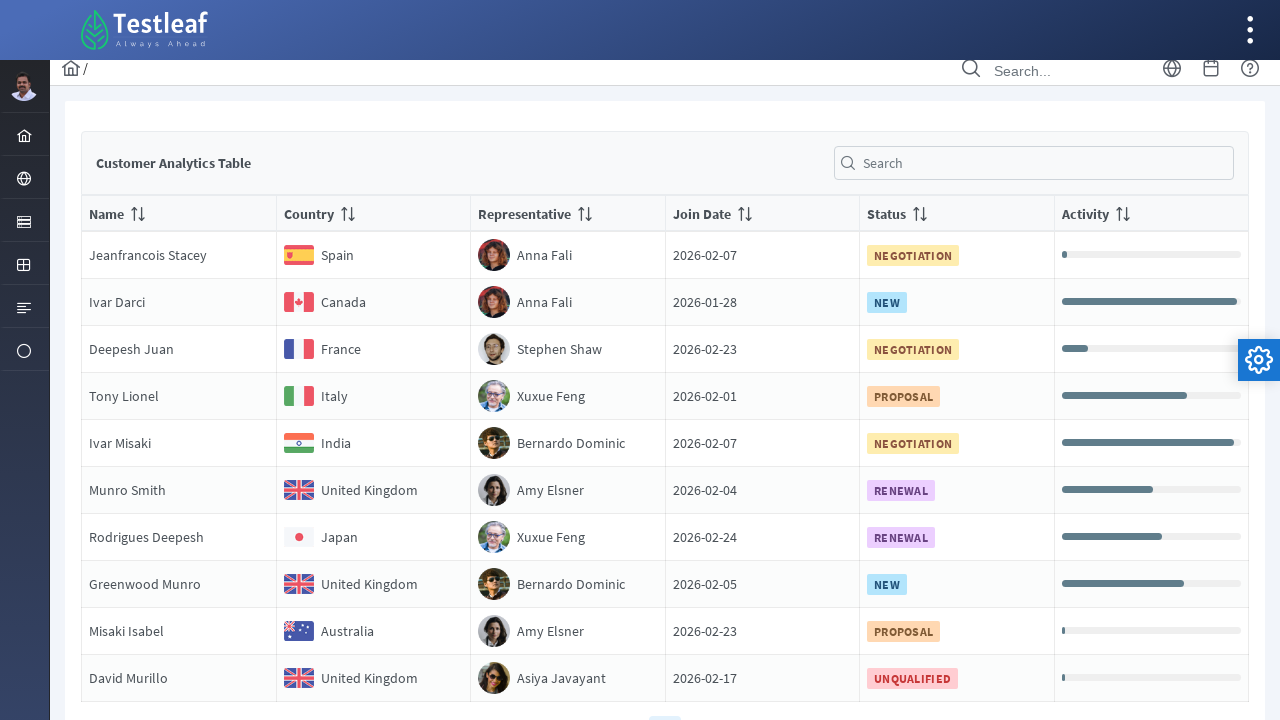

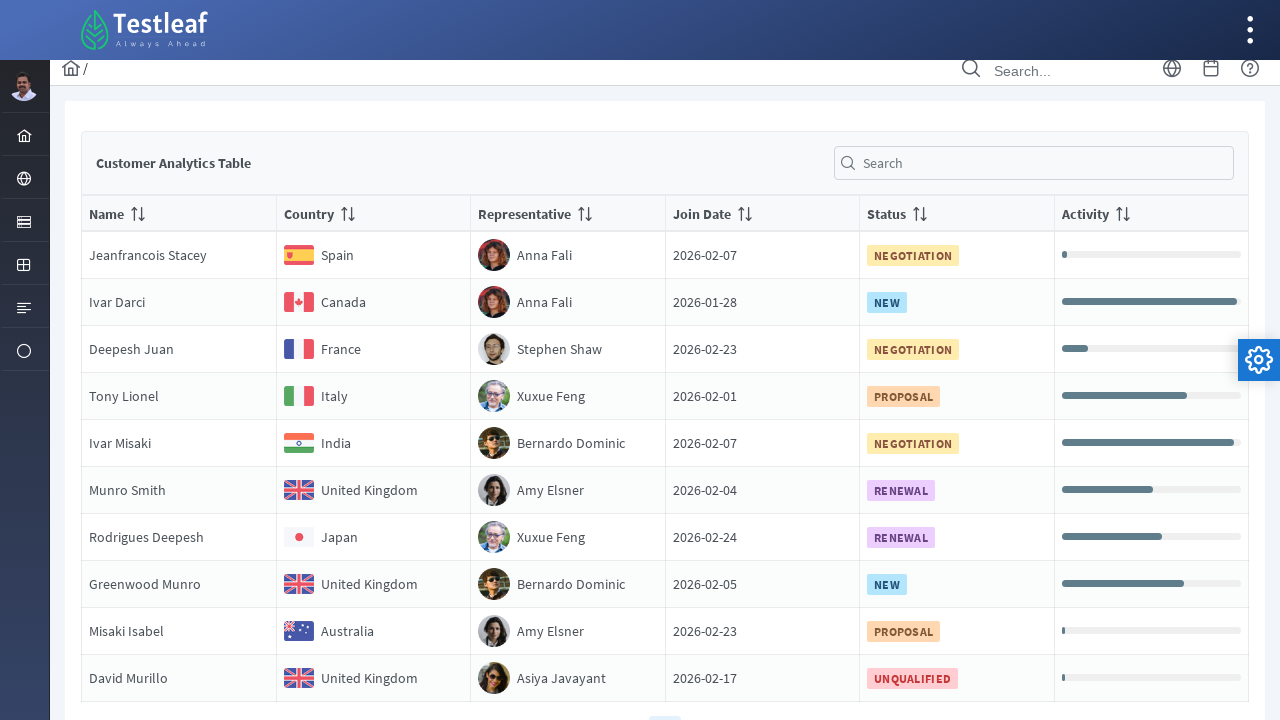